Tests adding multiple specific items to cart on an e-commerce site by searching for product names and clicking their add to cart buttons

Starting URL: https://rahulshettyacademy.com/seleniumPractise/#/

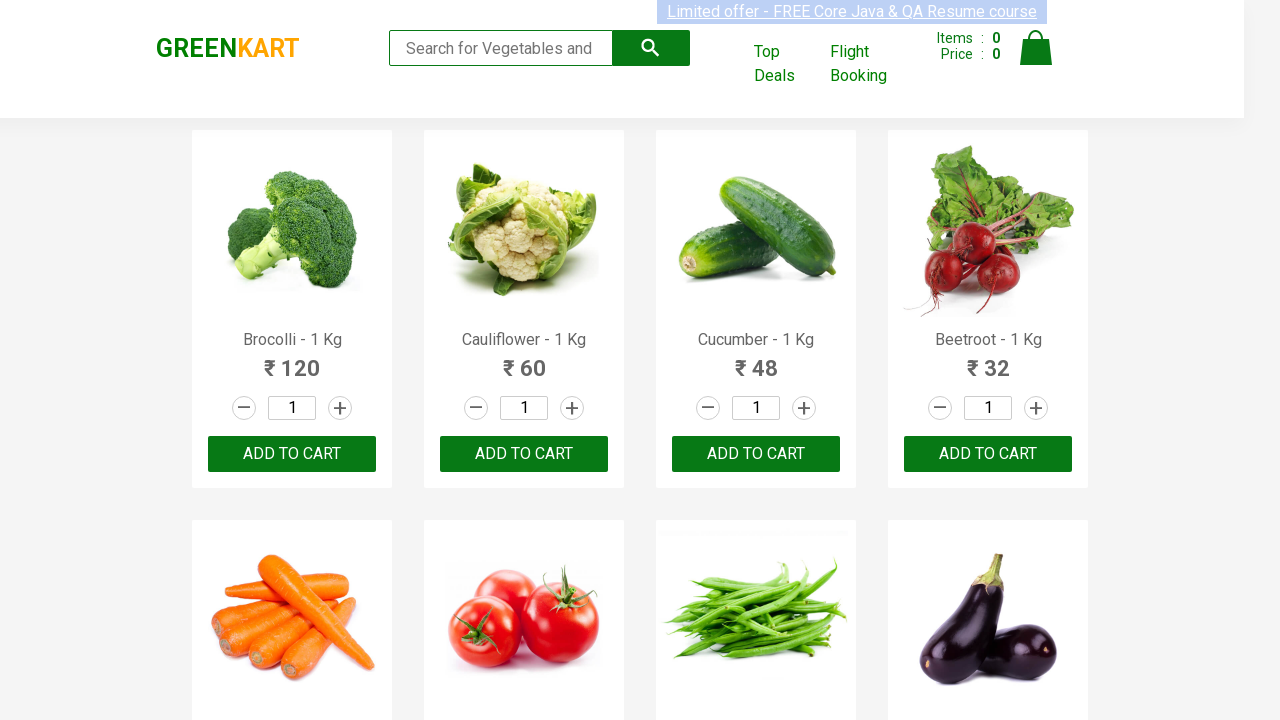

Waited for product names to load on e-commerce site
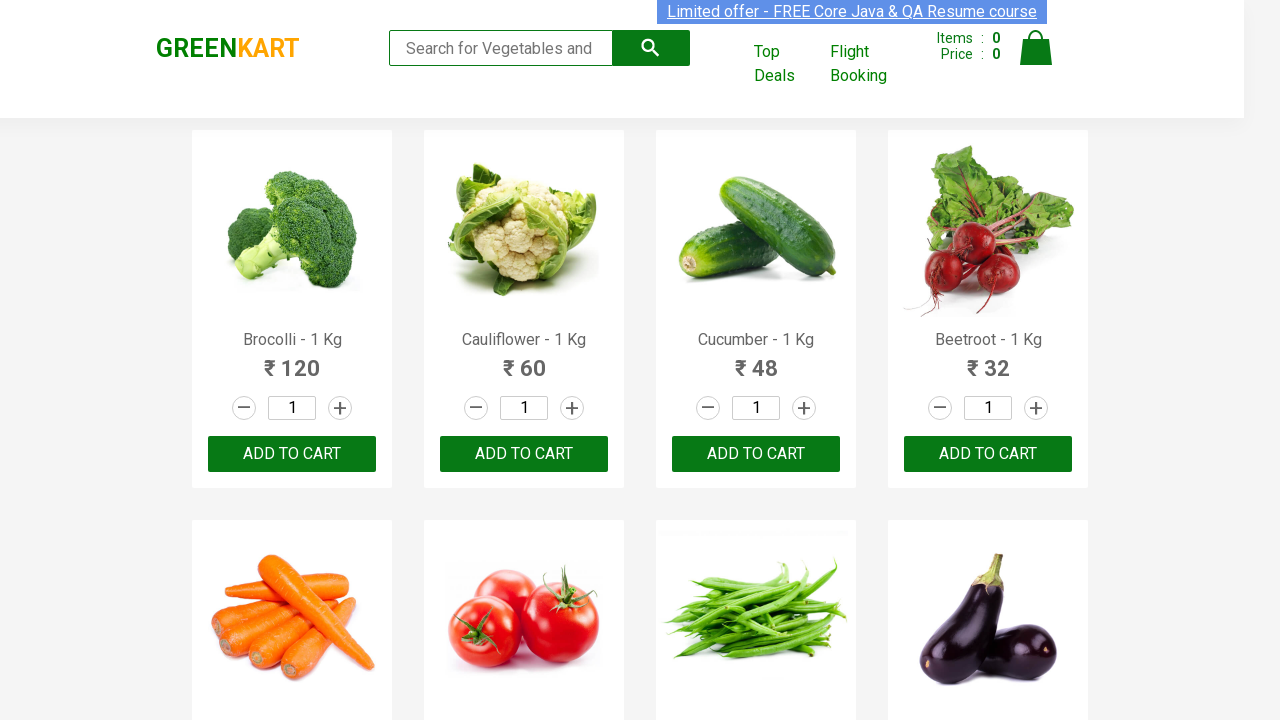

Defined list of 4 items to add to cart: Cucumber, Brocolli, Orange, Potato
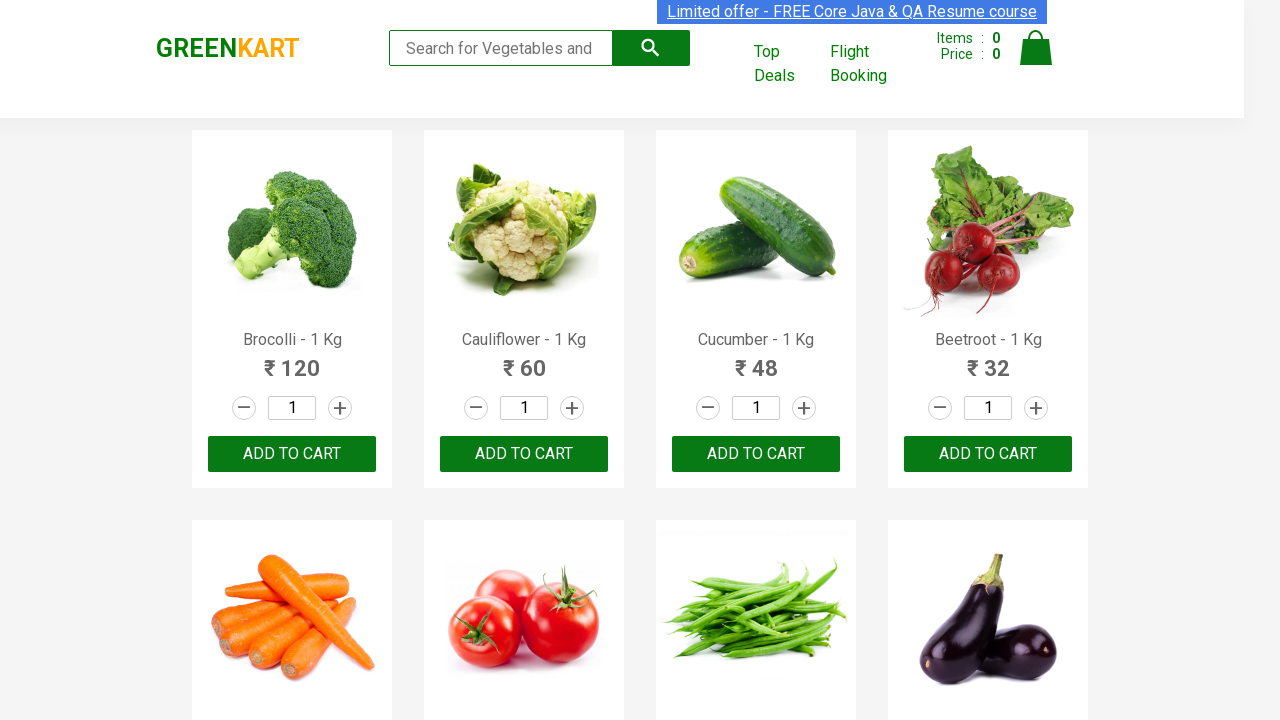

Retrieved all product elements from the page
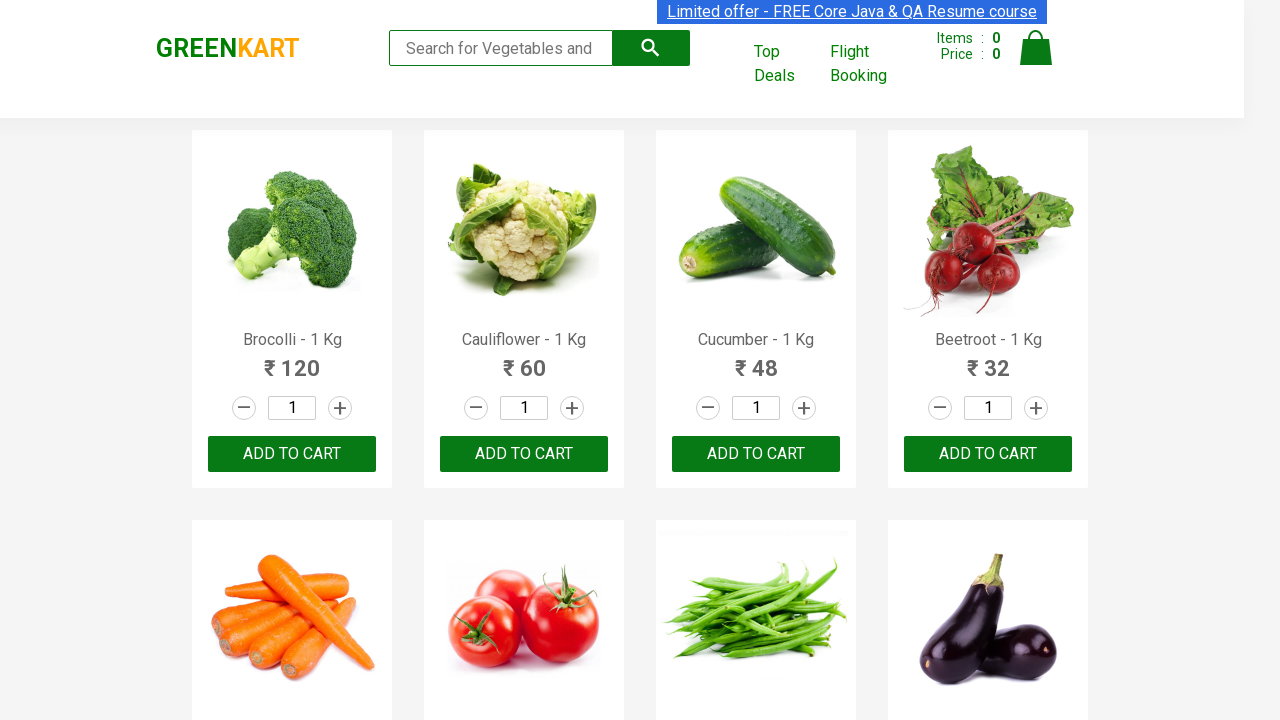

Retrieved product text content for item 1
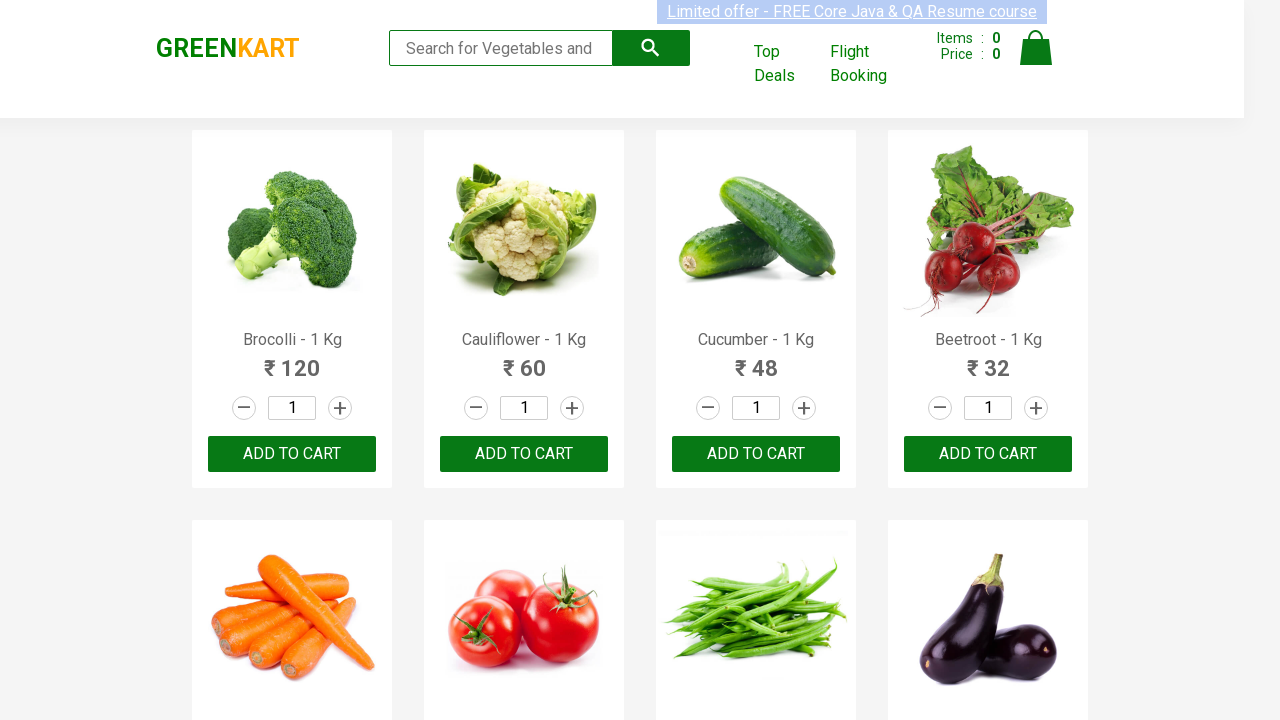

Extracted product name: Brocolli
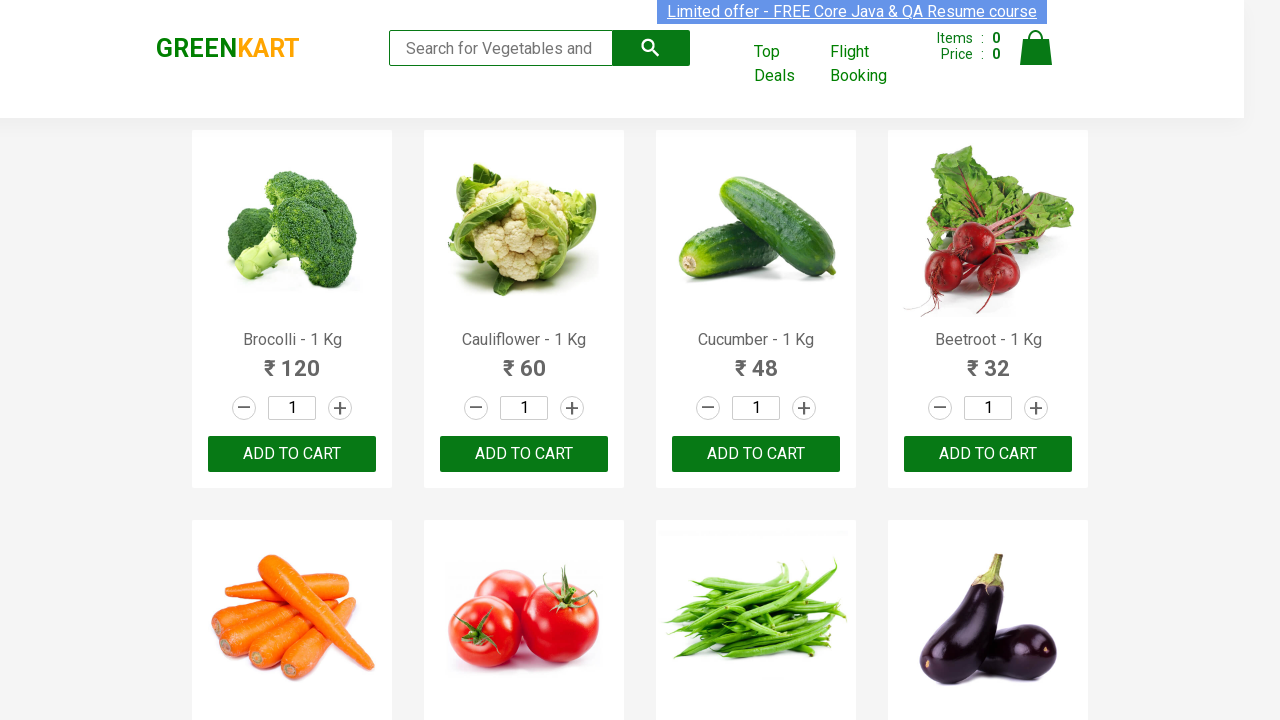

Clicked 'Add to Cart' button for Brocolli at (292, 454) on xpath=//div[@class='product-action']//button >> nth=0
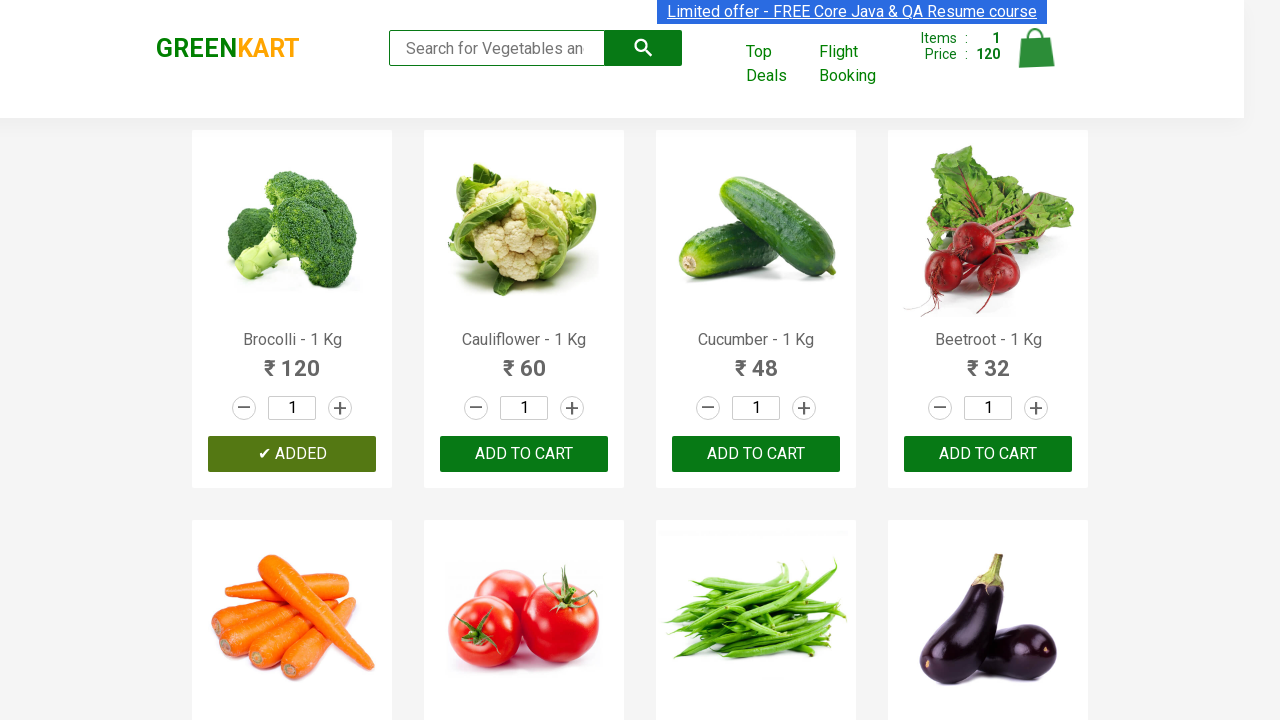

Added Brocolli to cart (total items added: 1)
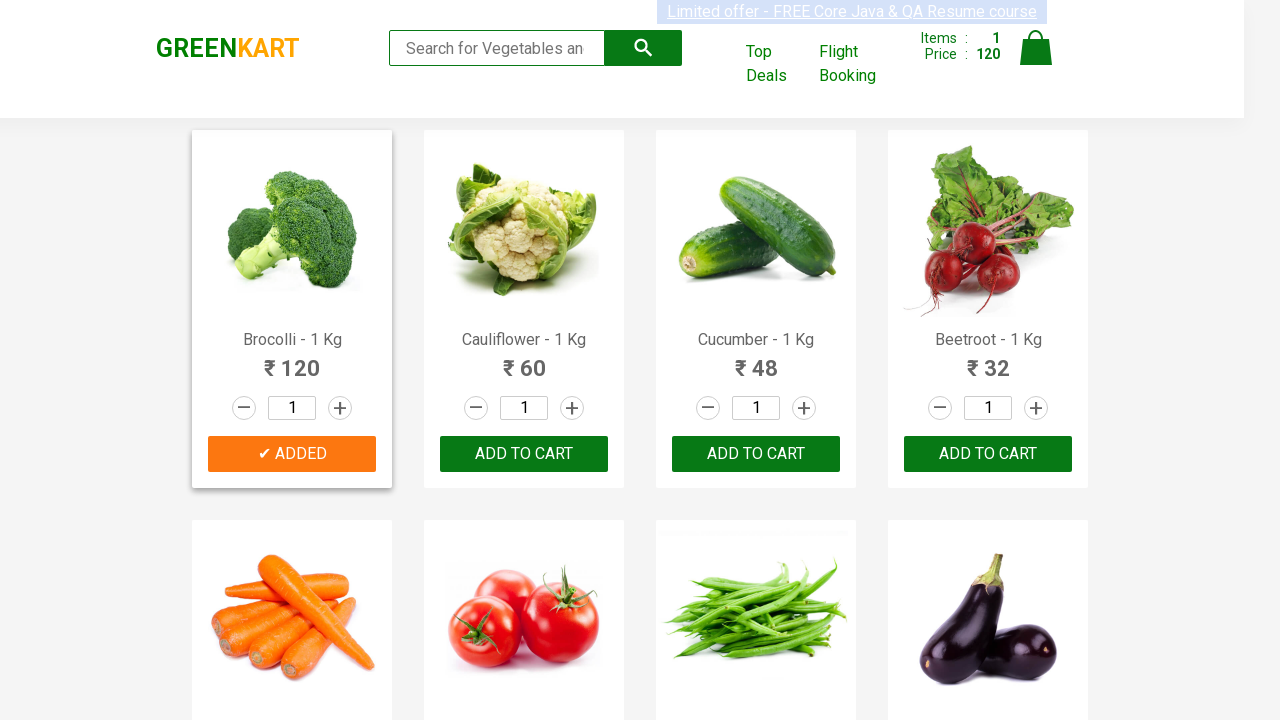

Retrieved product text content for item 2
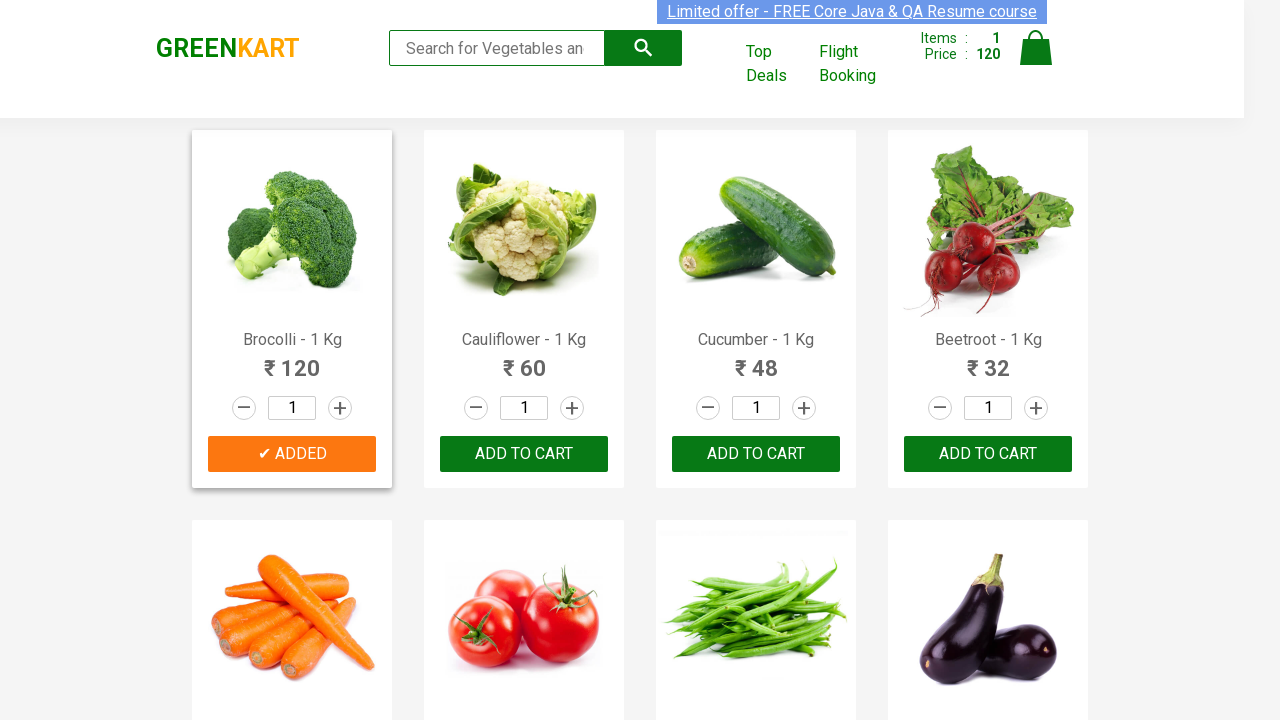

Extracted product name: Cauliflower
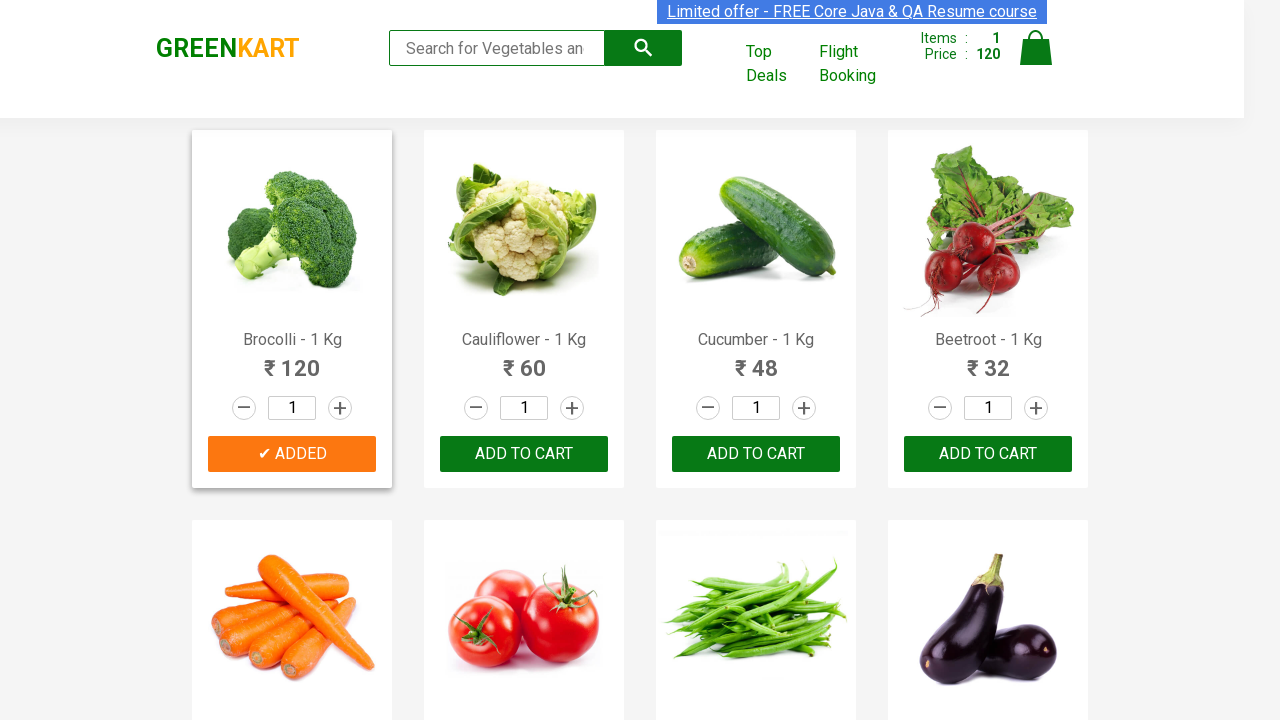

Retrieved product text content for item 3
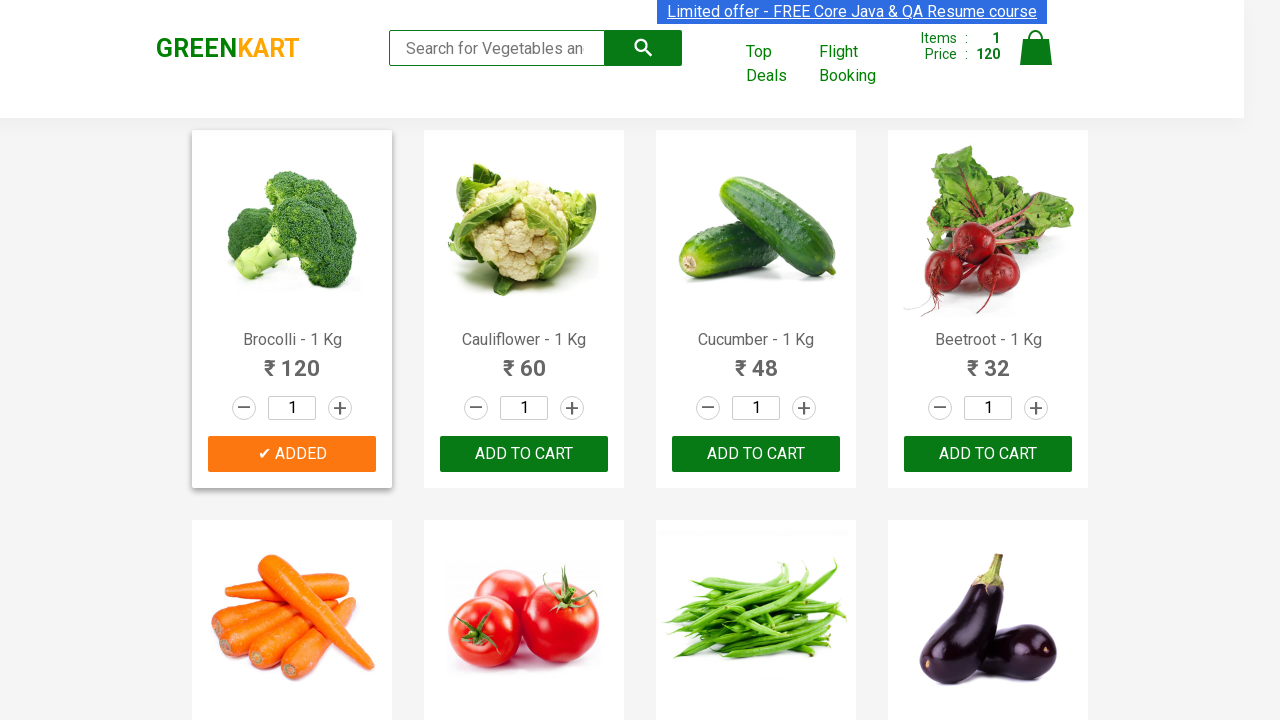

Extracted product name: Cucumber
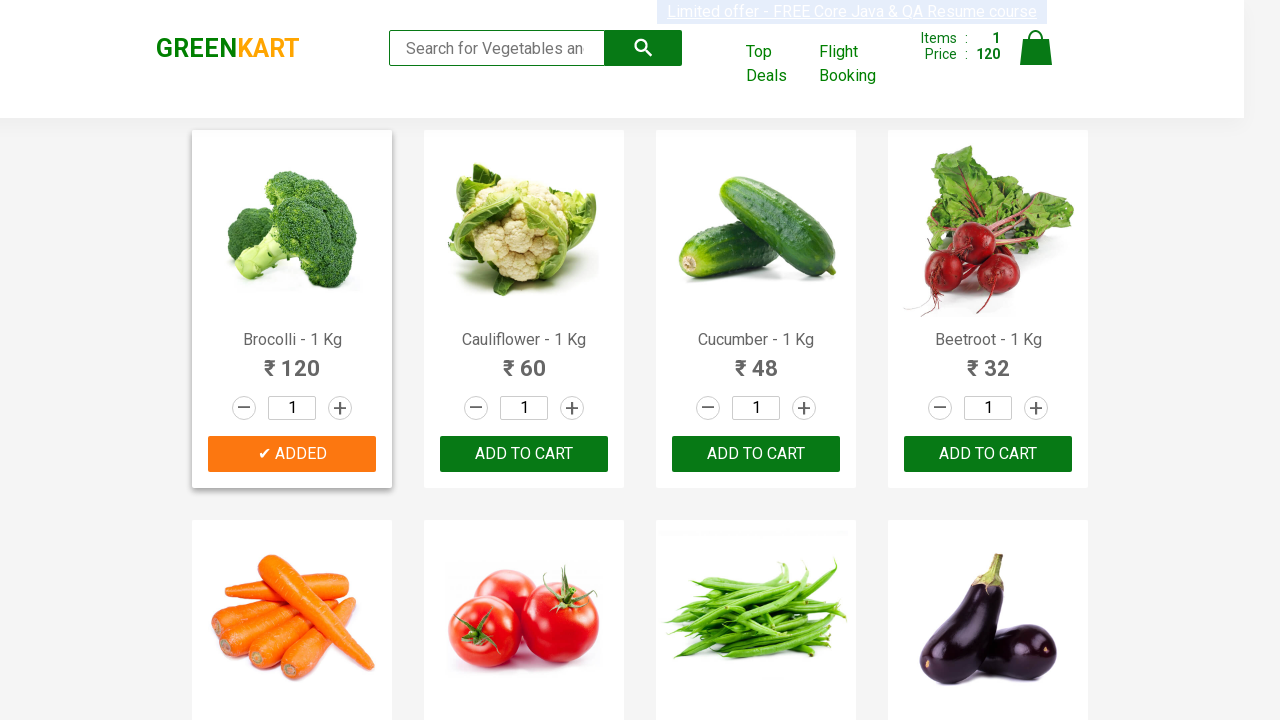

Clicked 'Add to Cart' button for Cucumber at (756, 454) on xpath=//div[@class='product-action']//button >> nth=2
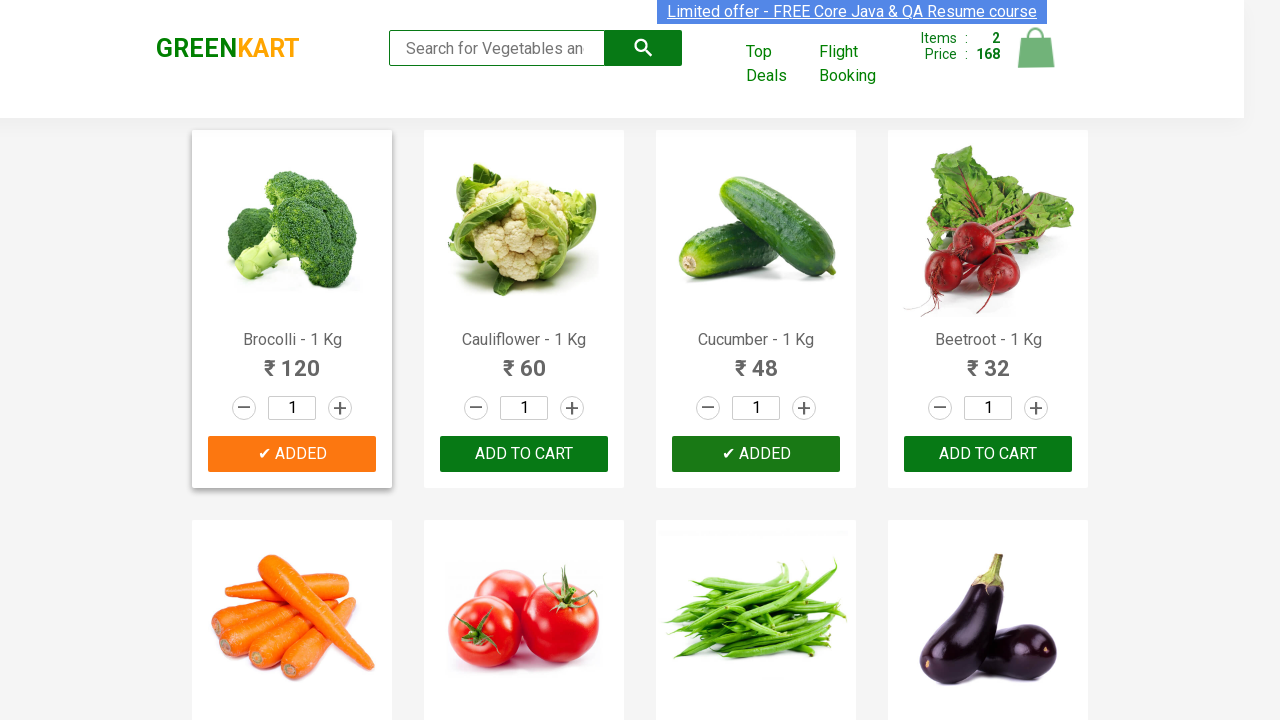

Added Cucumber to cart (total items added: 2)
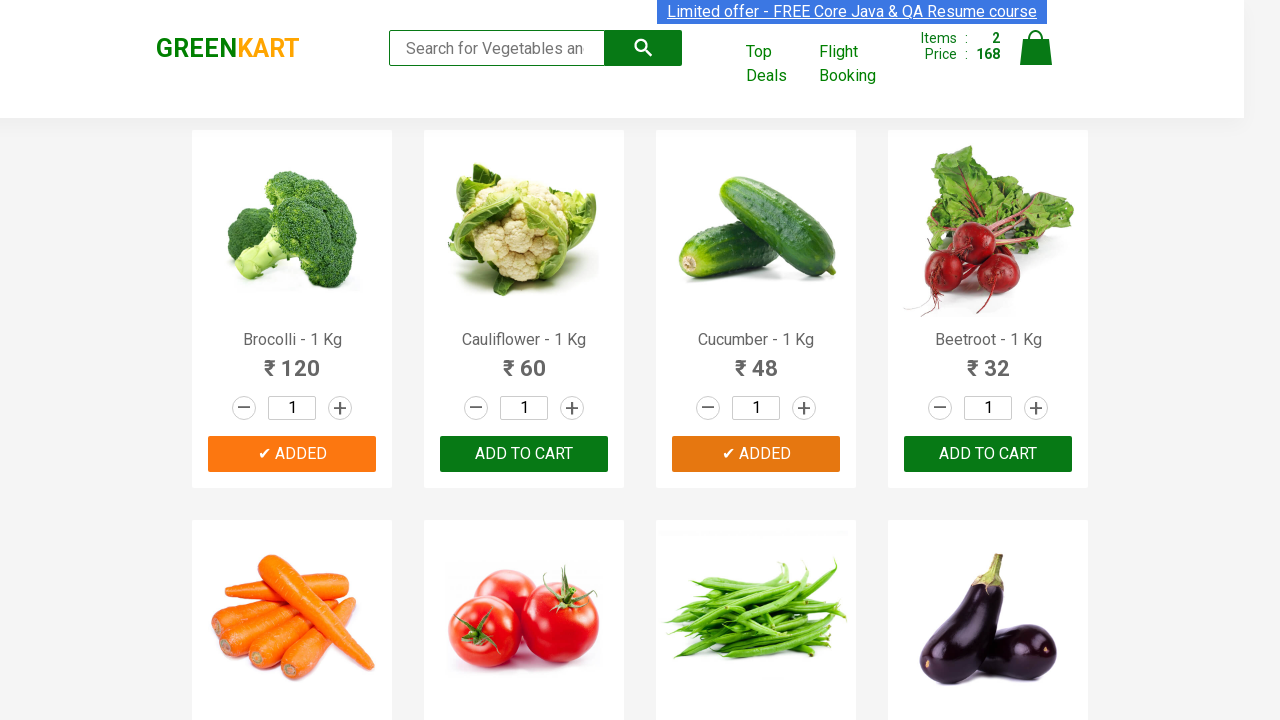

Retrieved product text content for item 4
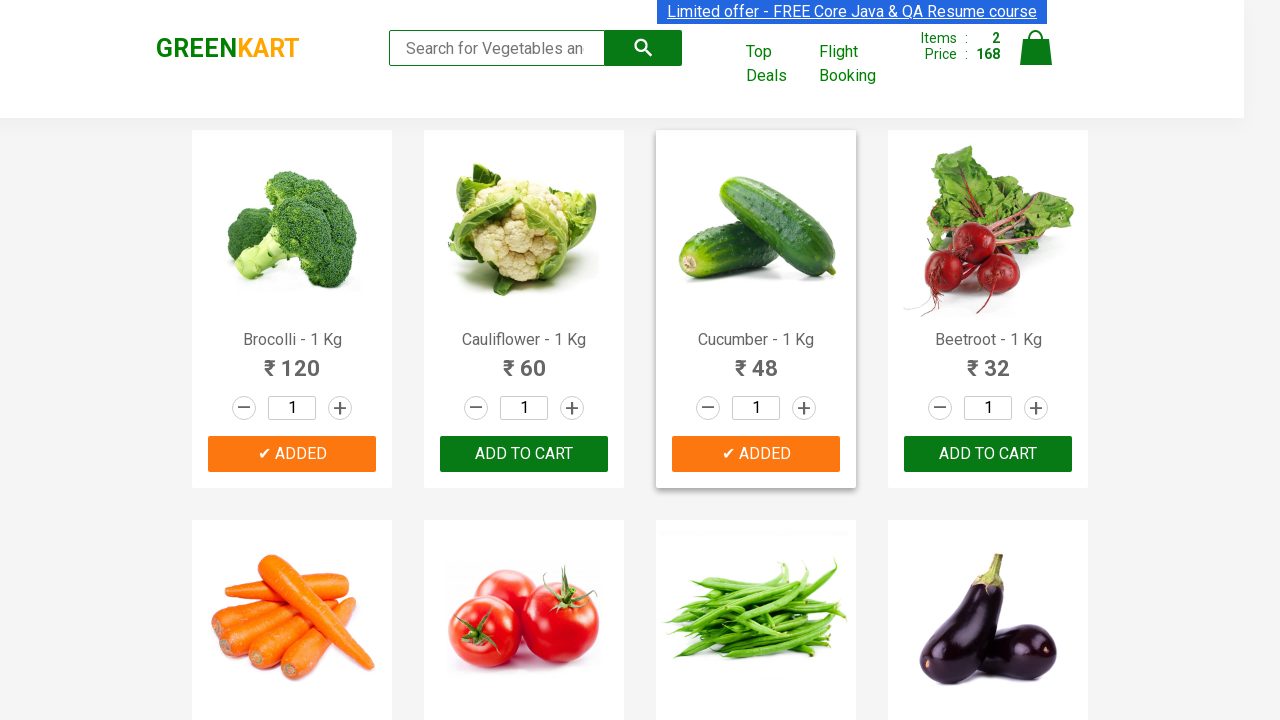

Extracted product name: Beetroot
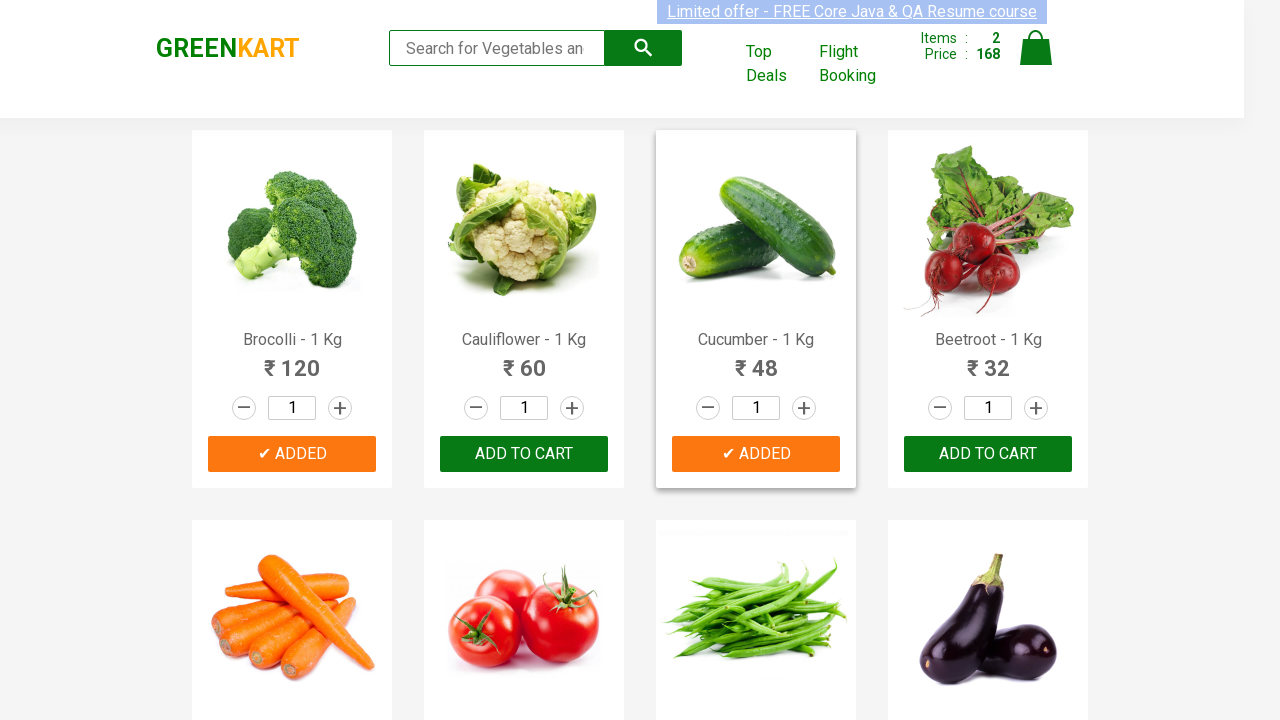

Retrieved product text content for item 5
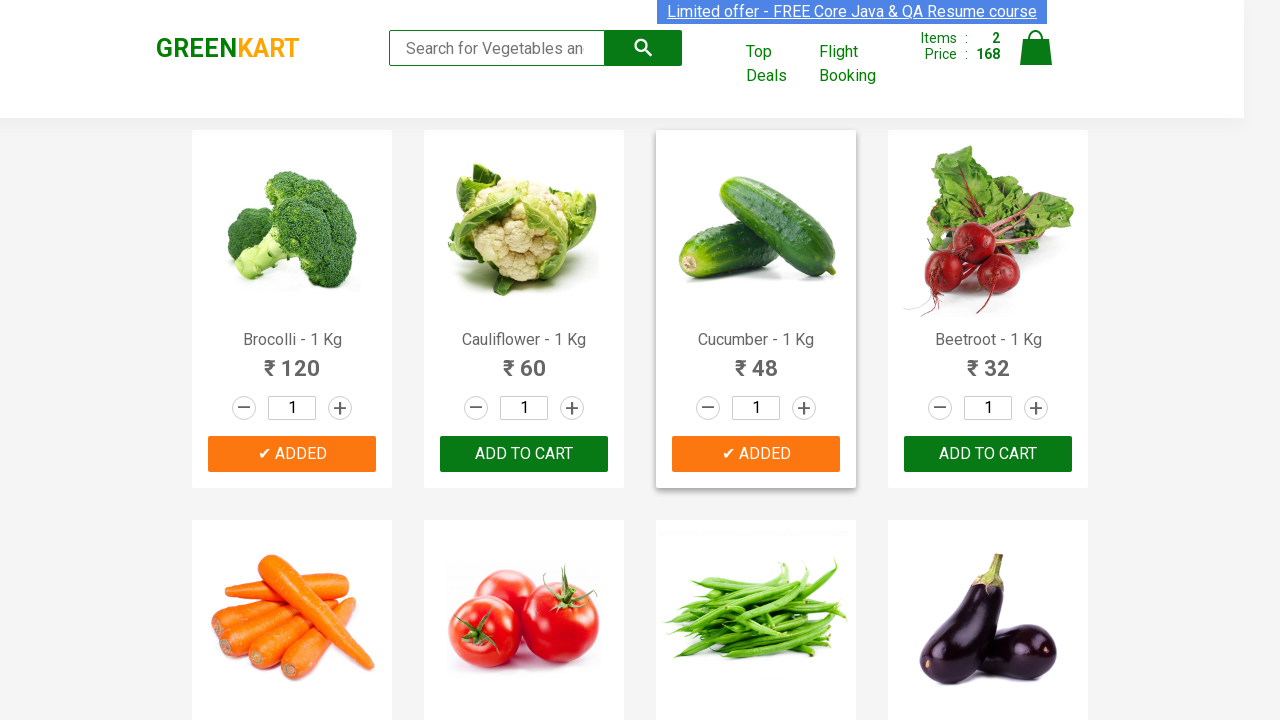

Extracted product name: Carrot
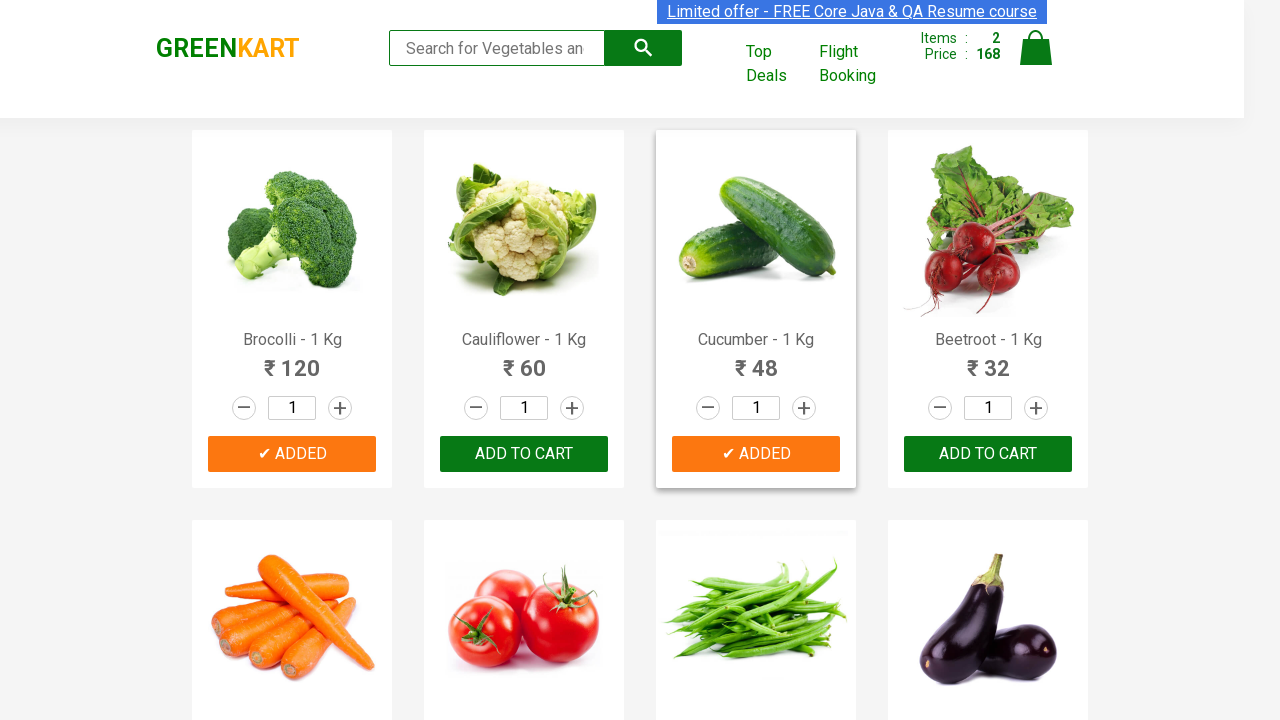

Retrieved product text content for item 6
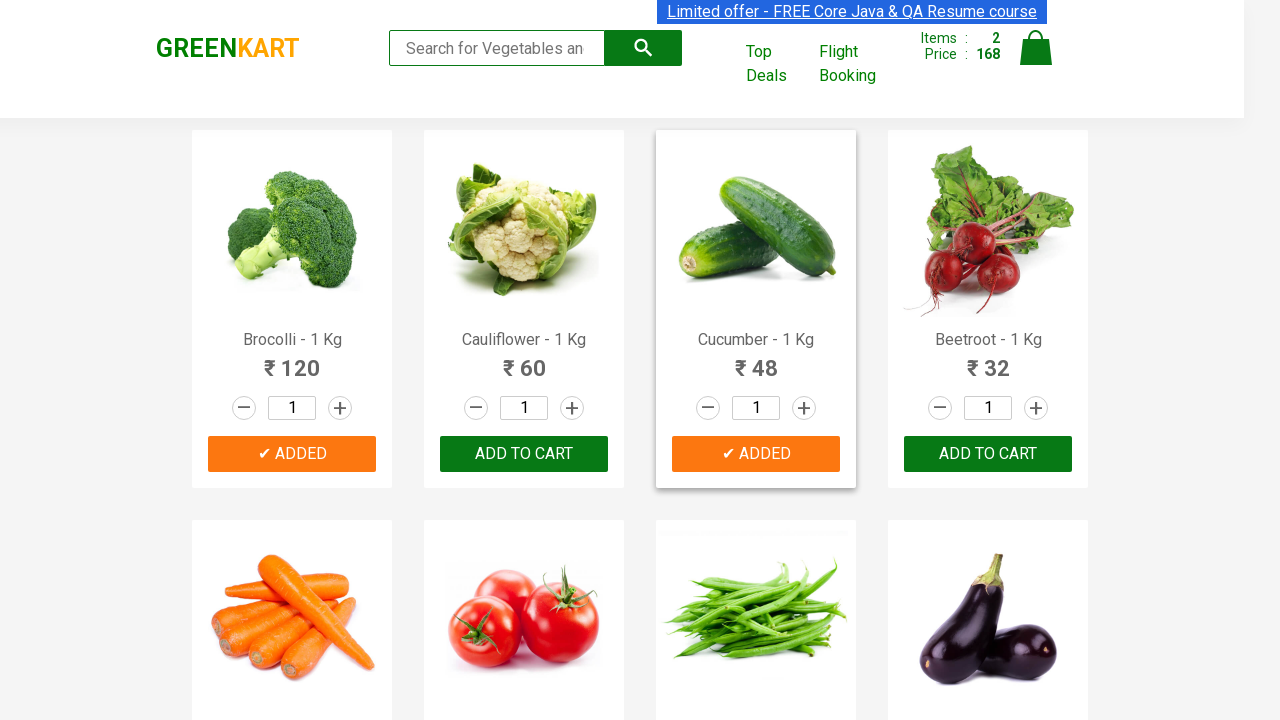

Extracted product name: Tomato
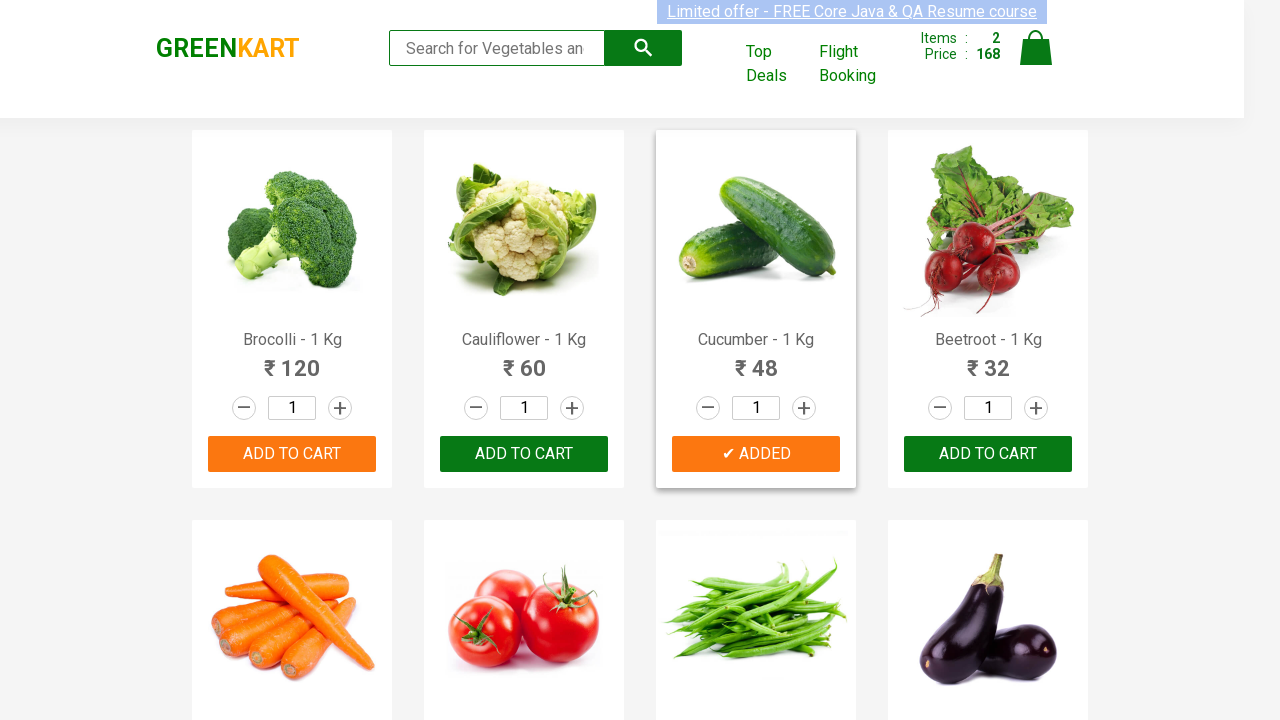

Retrieved product text content for item 7
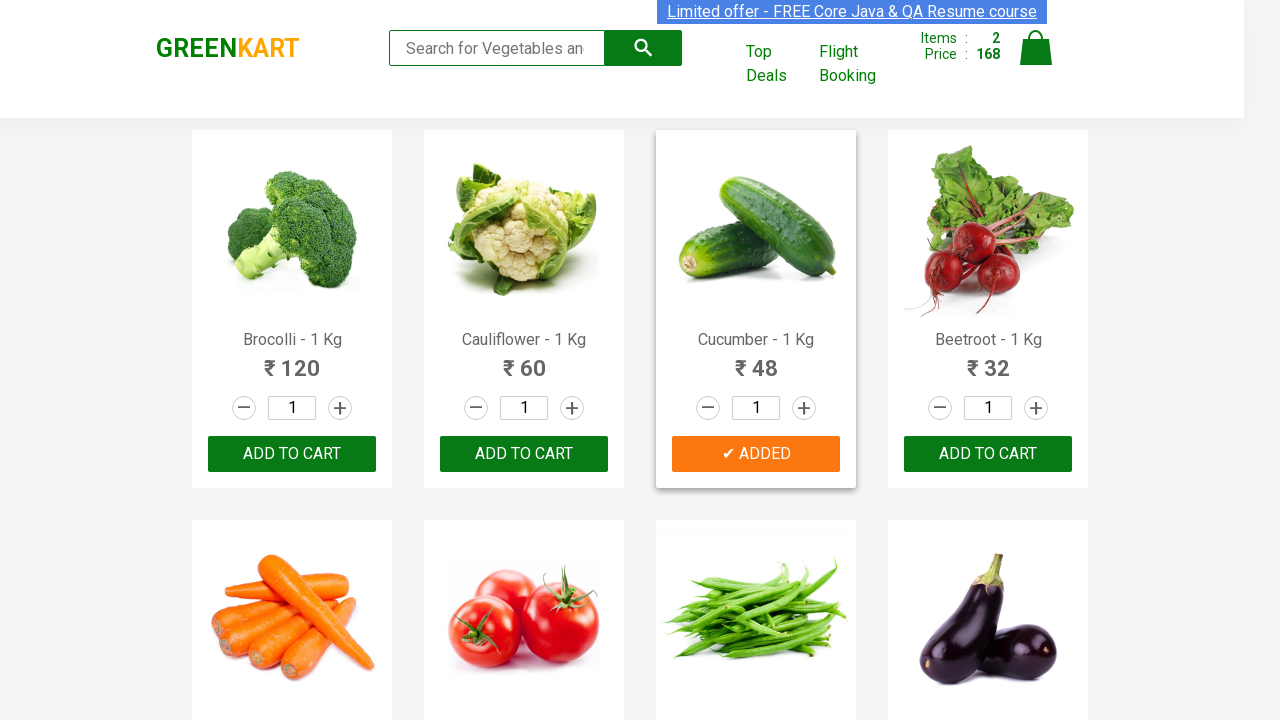

Extracted product name: Beans
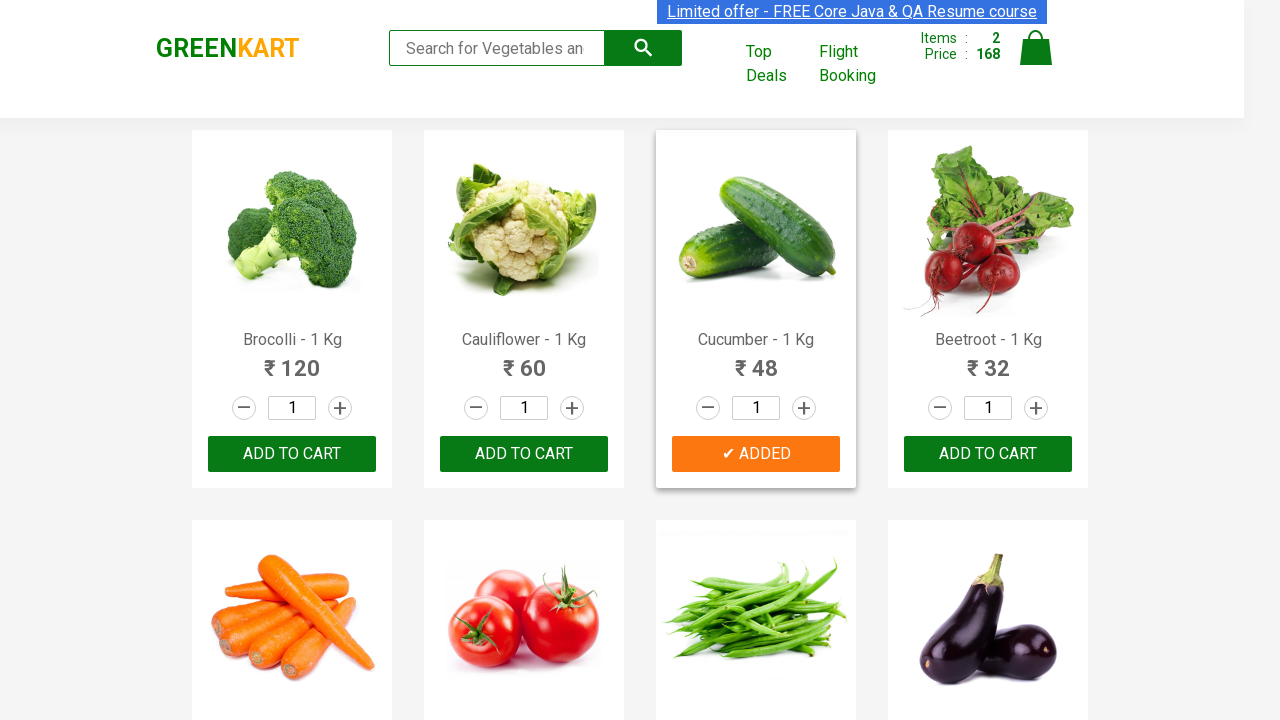

Retrieved product text content for item 8
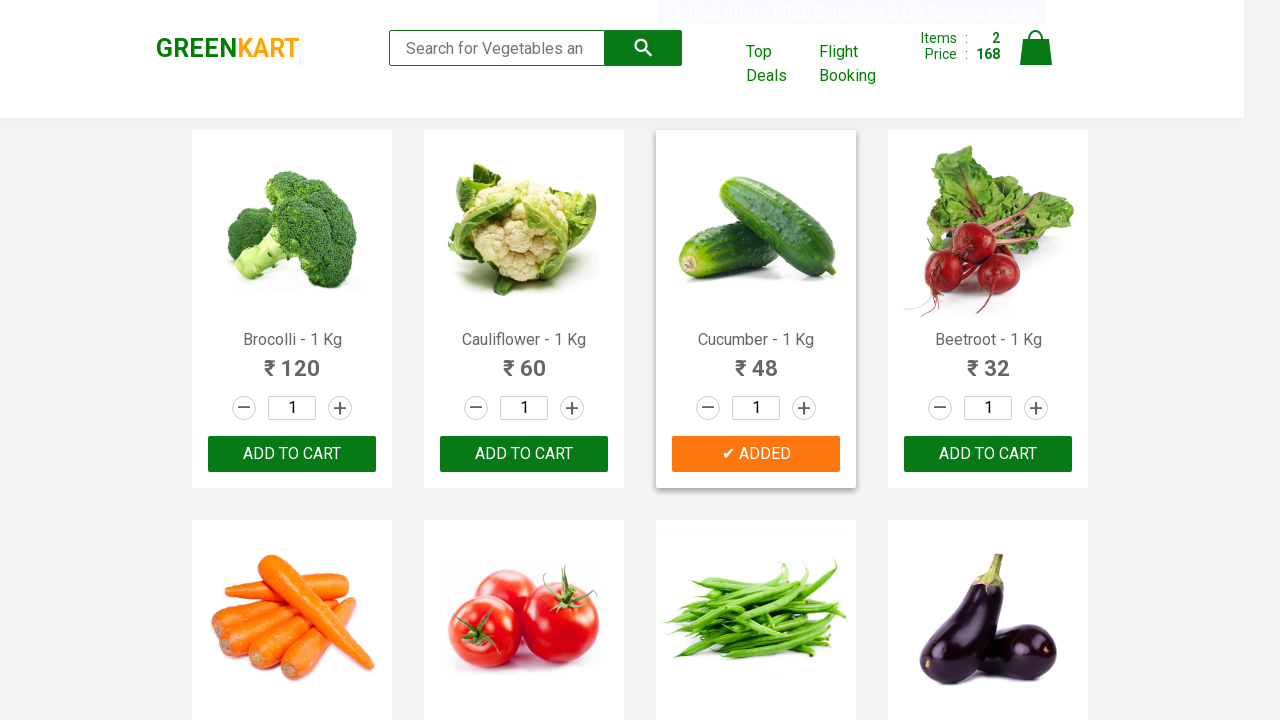

Extracted product name: Brinjal
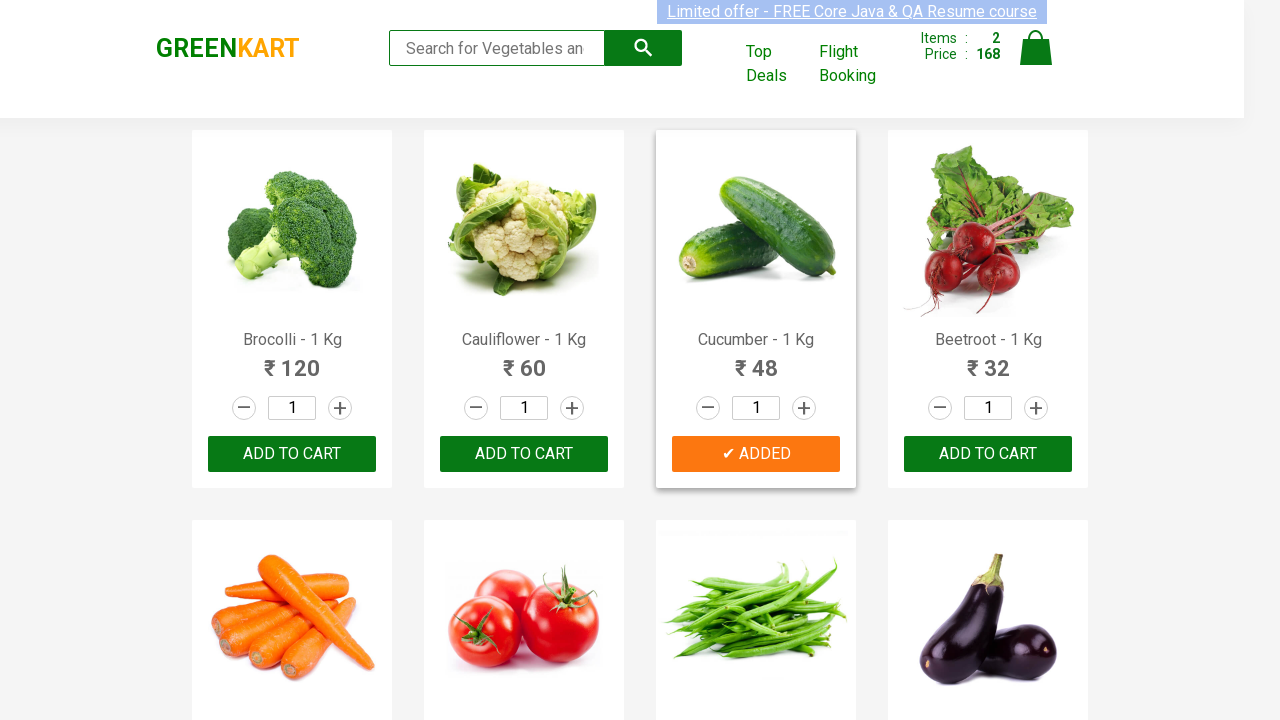

Retrieved product text content for item 9
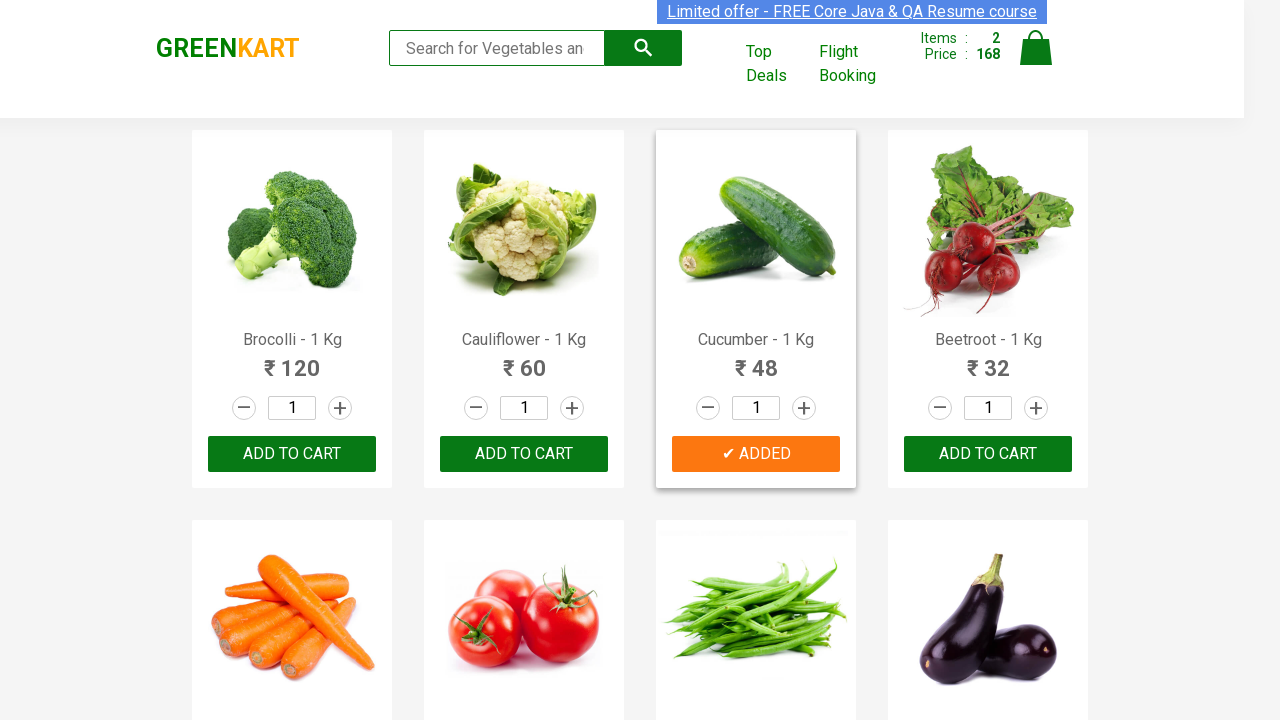

Extracted product name: Capsicum
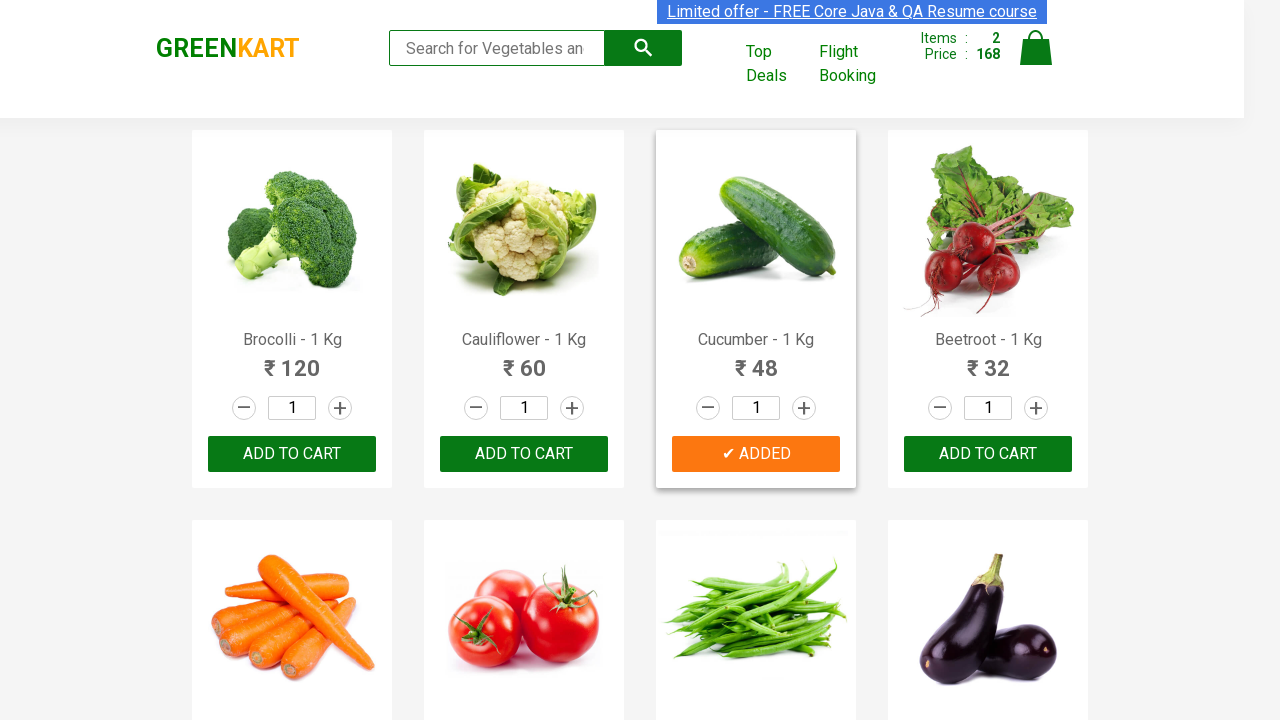

Retrieved product text content for item 10
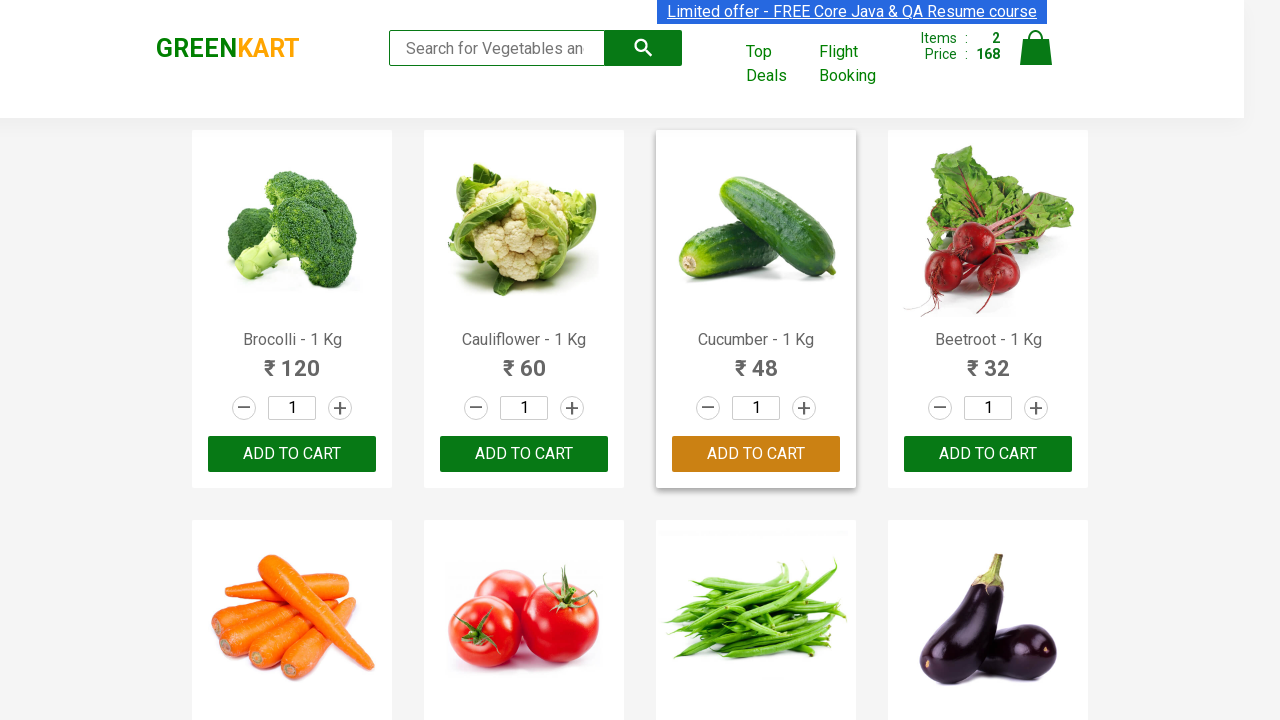

Extracted product name: Mushroom
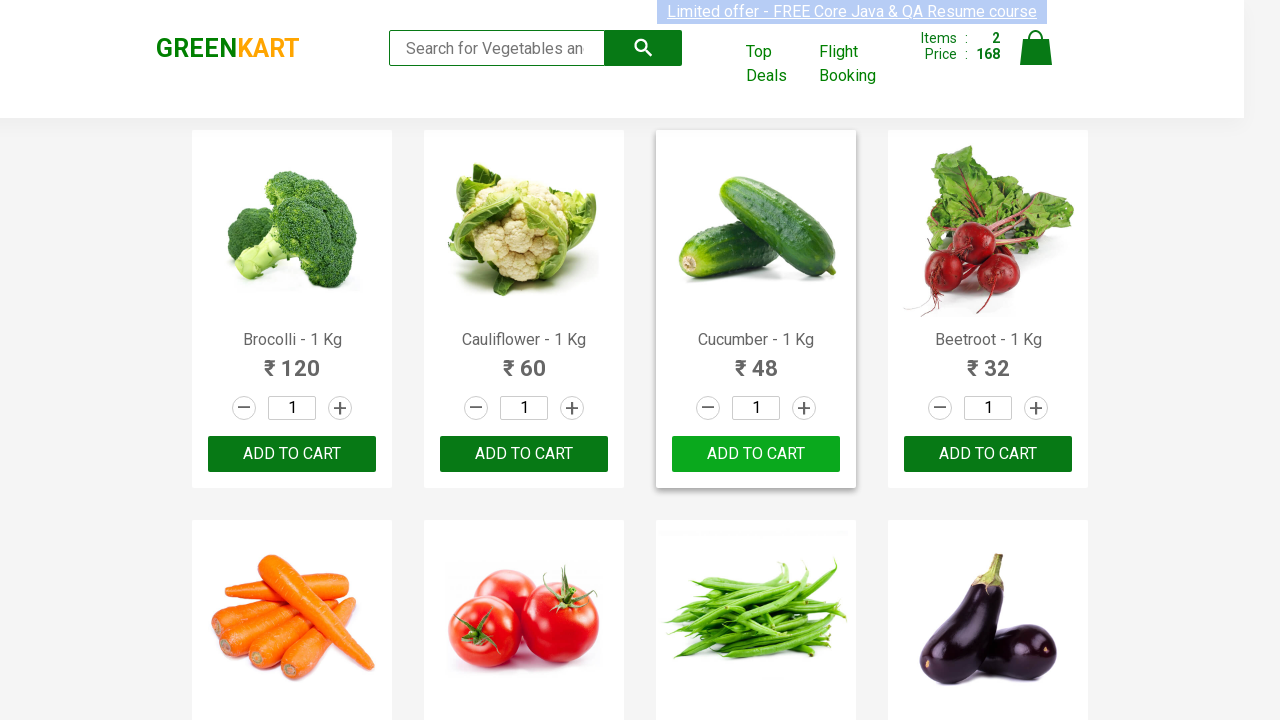

Retrieved product text content for item 11
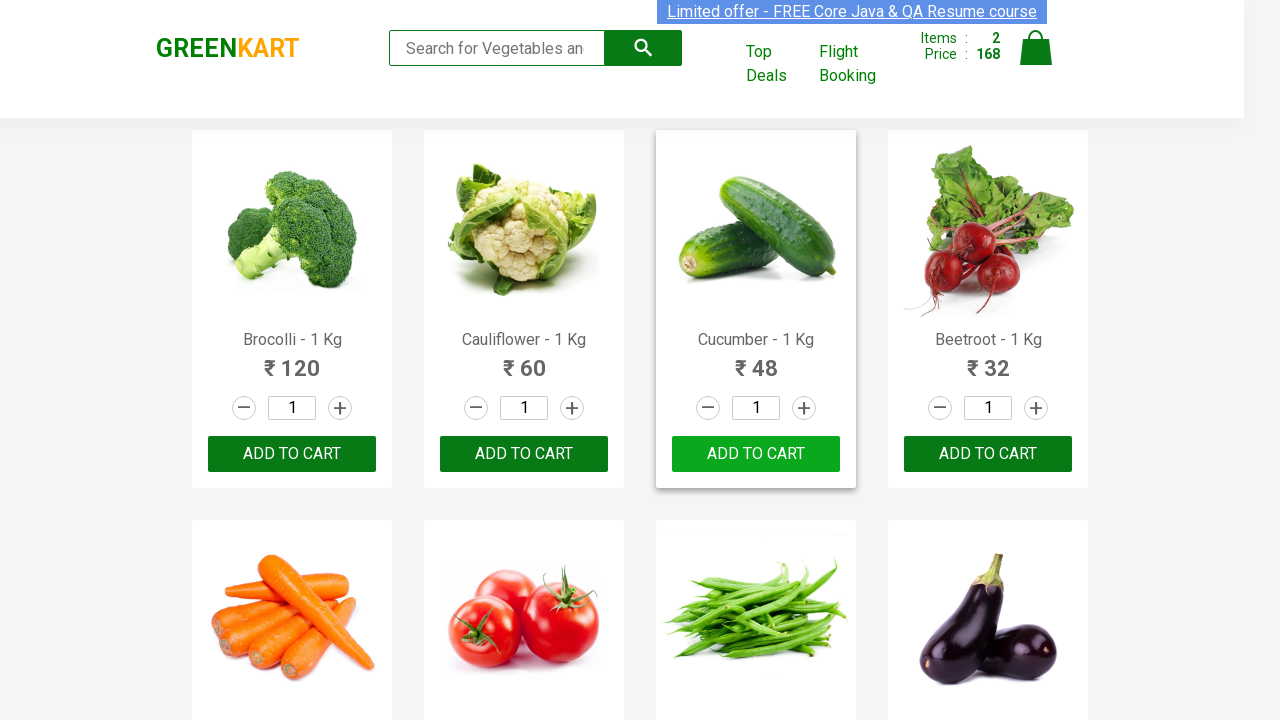

Extracted product name: Potato
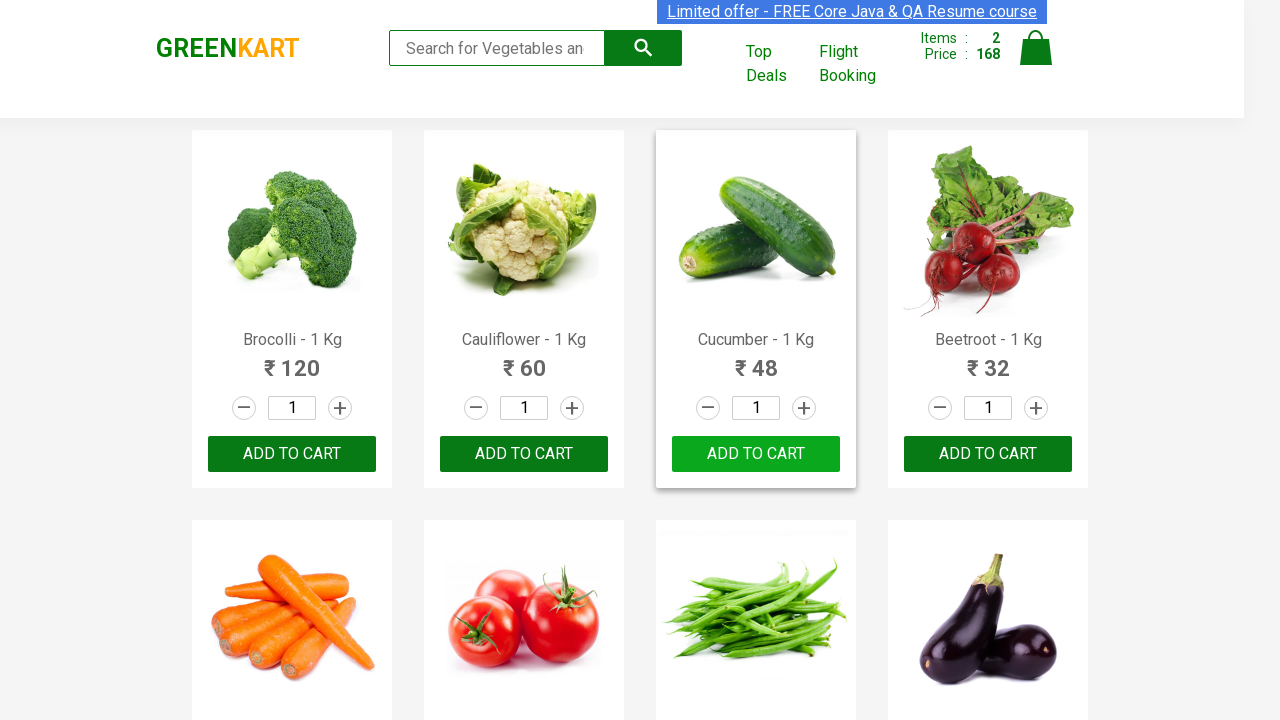

Clicked 'Add to Cart' button for Potato at (756, 360) on xpath=//div[@class='product-action']//button >> nth=10
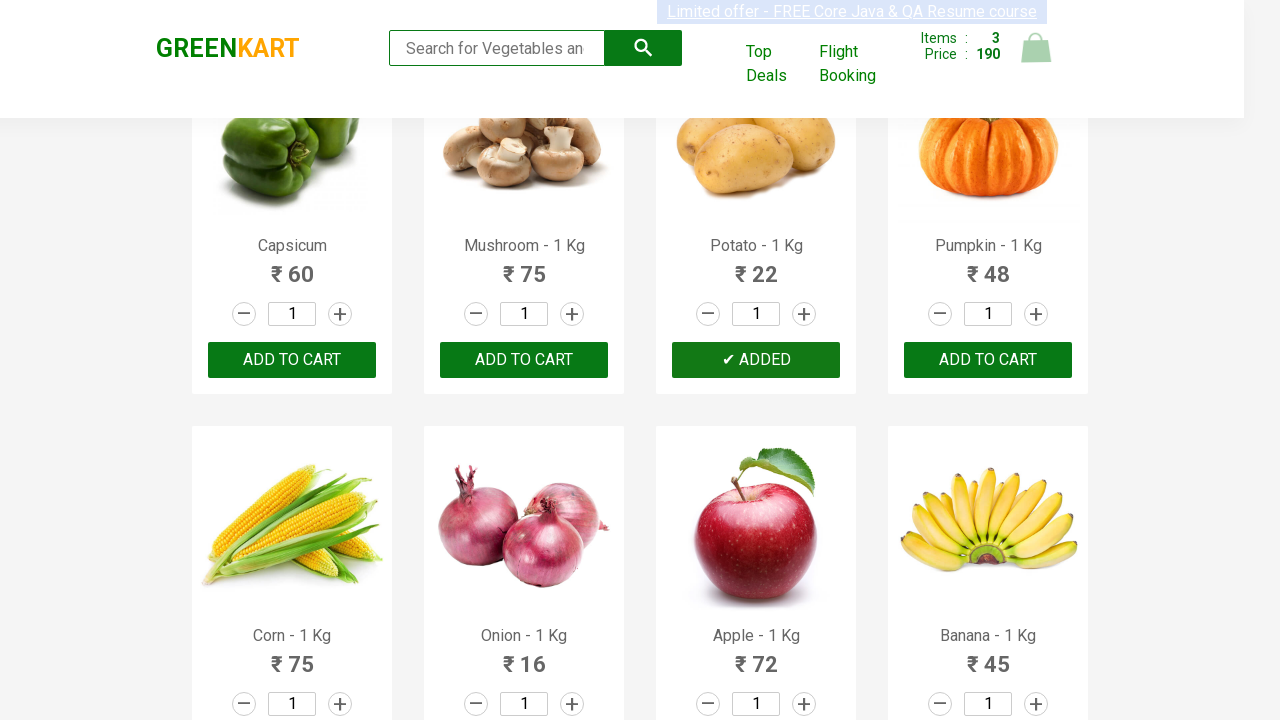

Added Potato to cart (total items added: 3)
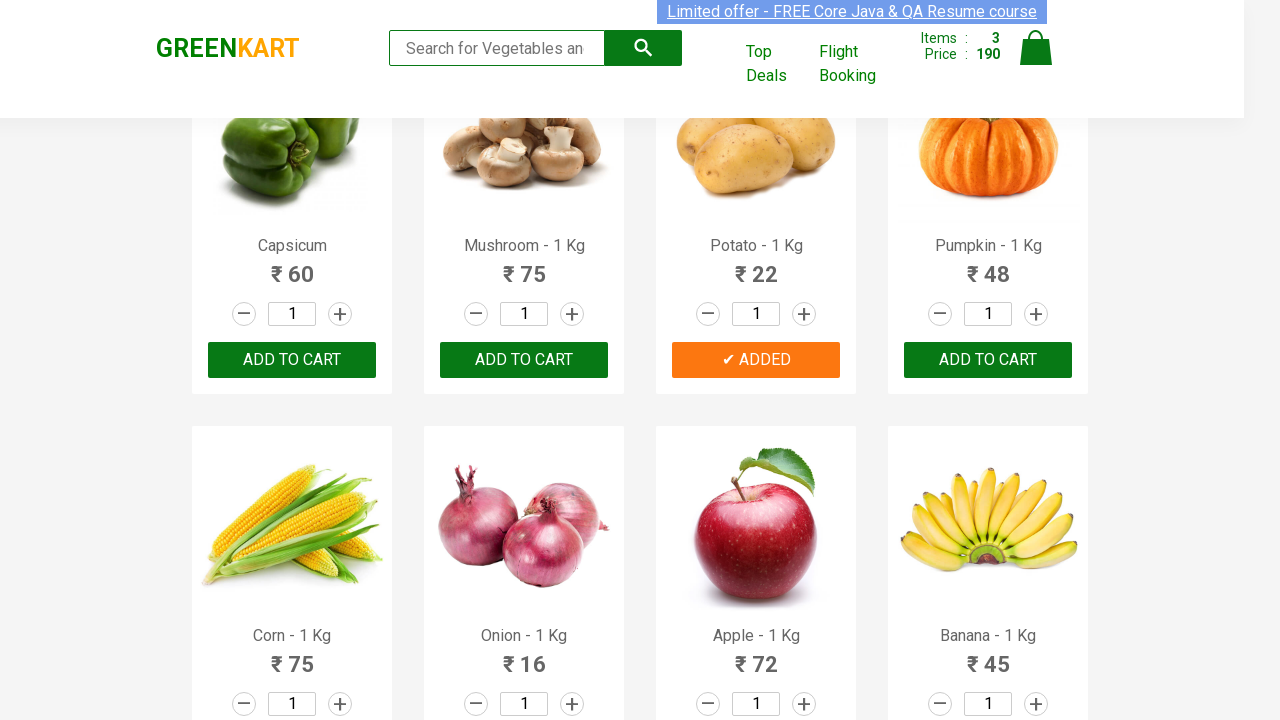

Retrieved product text content for item 12
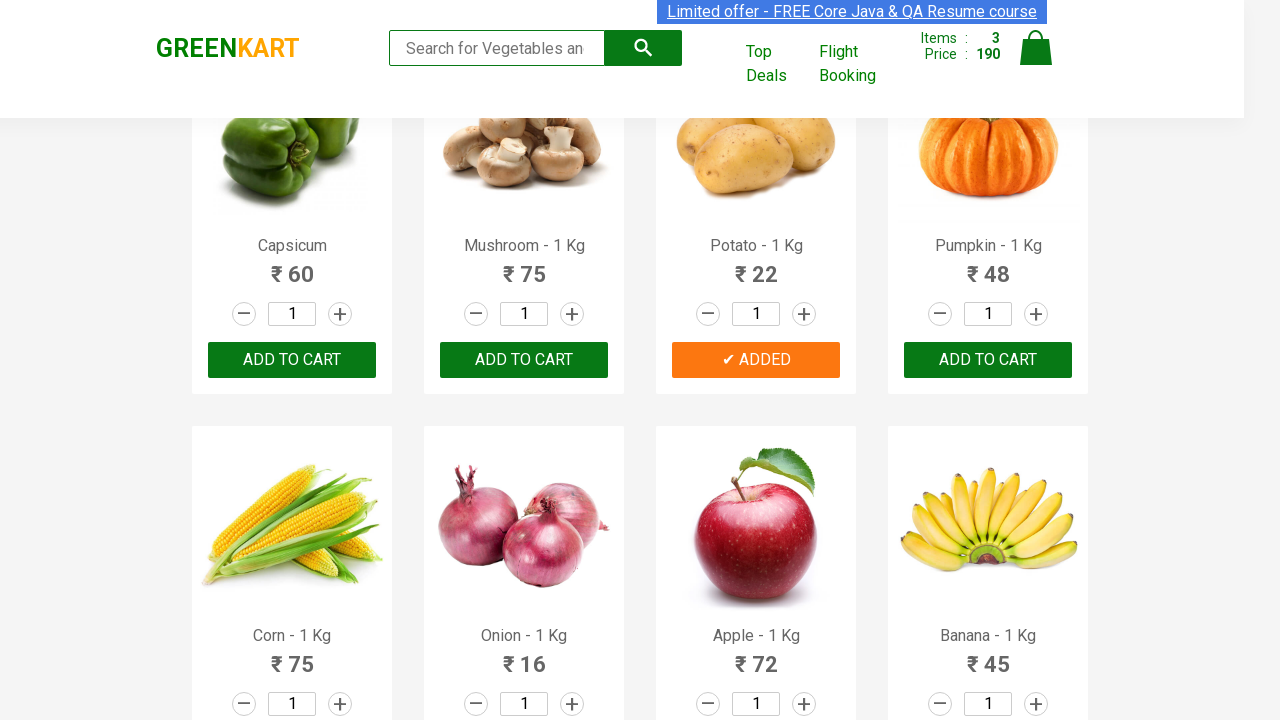

Extracted product name: Pumpkin
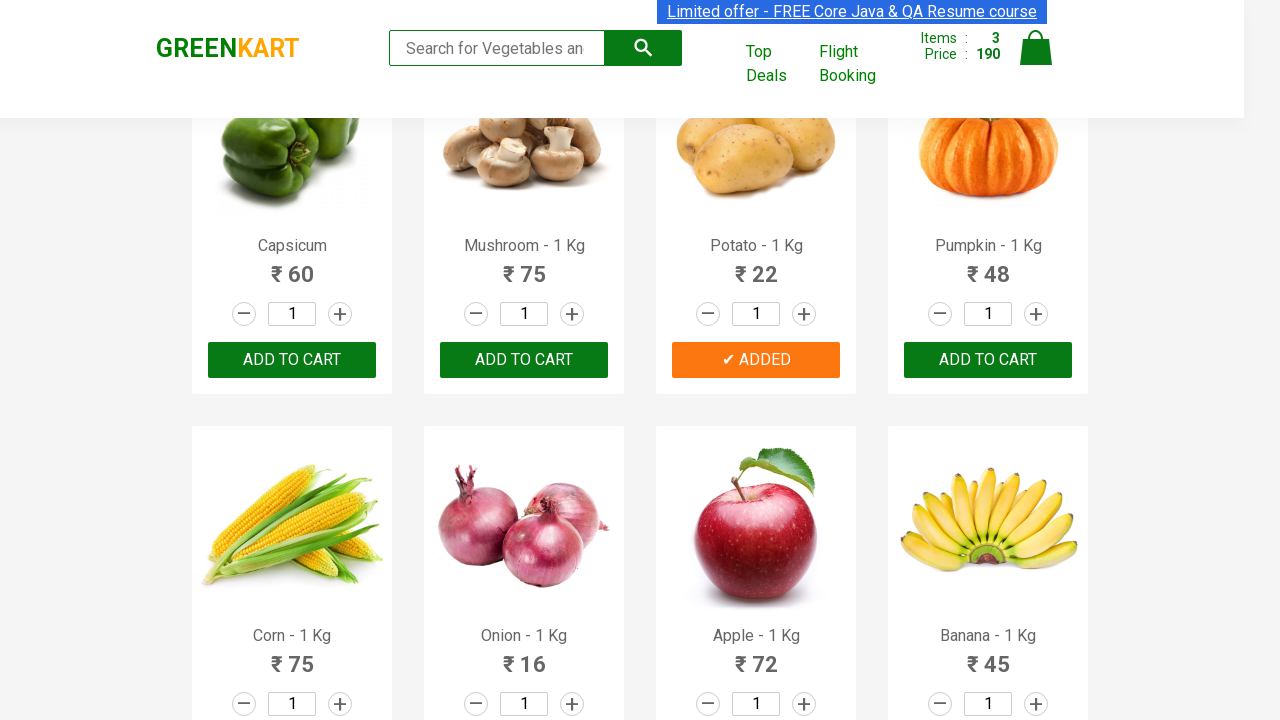

Retrieved product text content for item 13
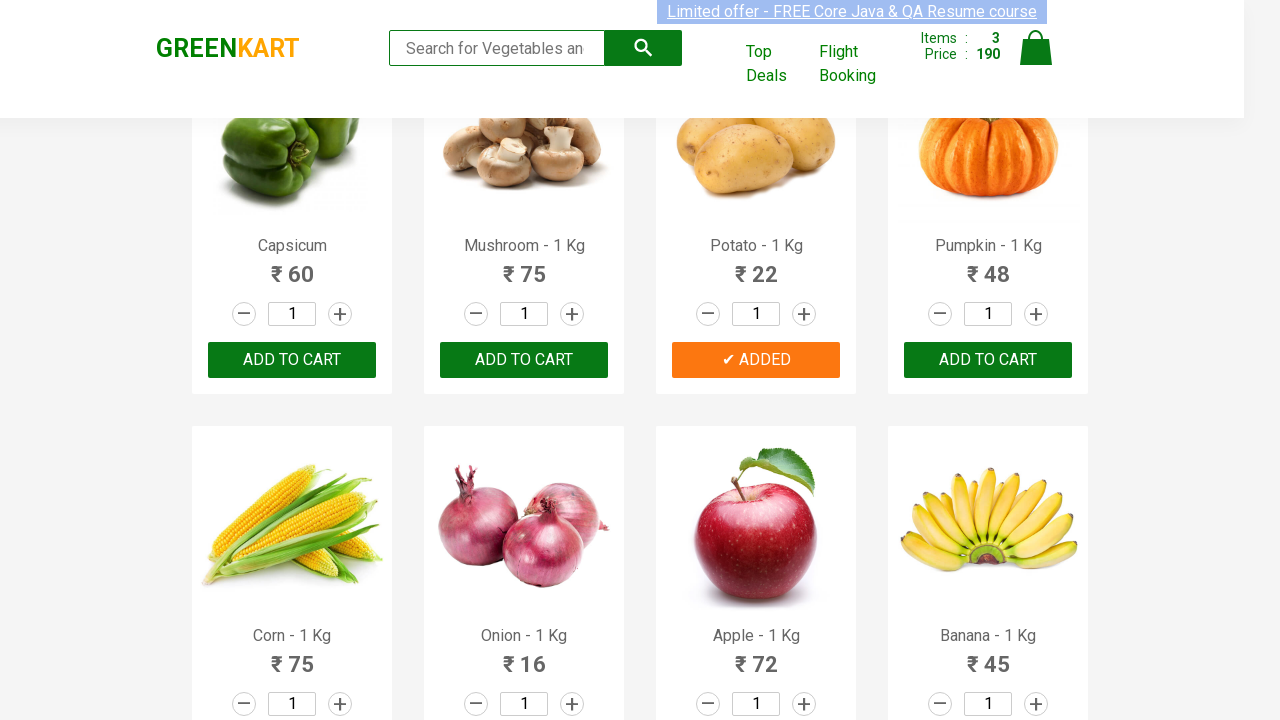

Extracted product name: Corn
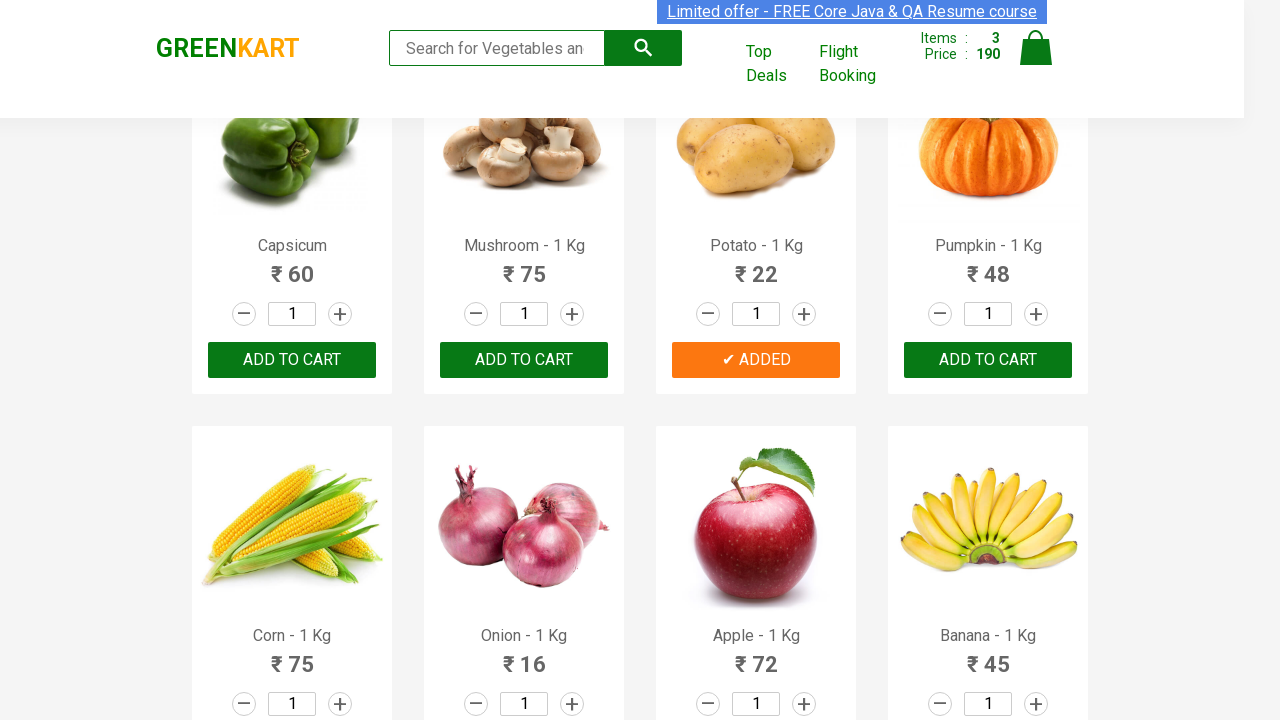

Retrieved product text content for item 14
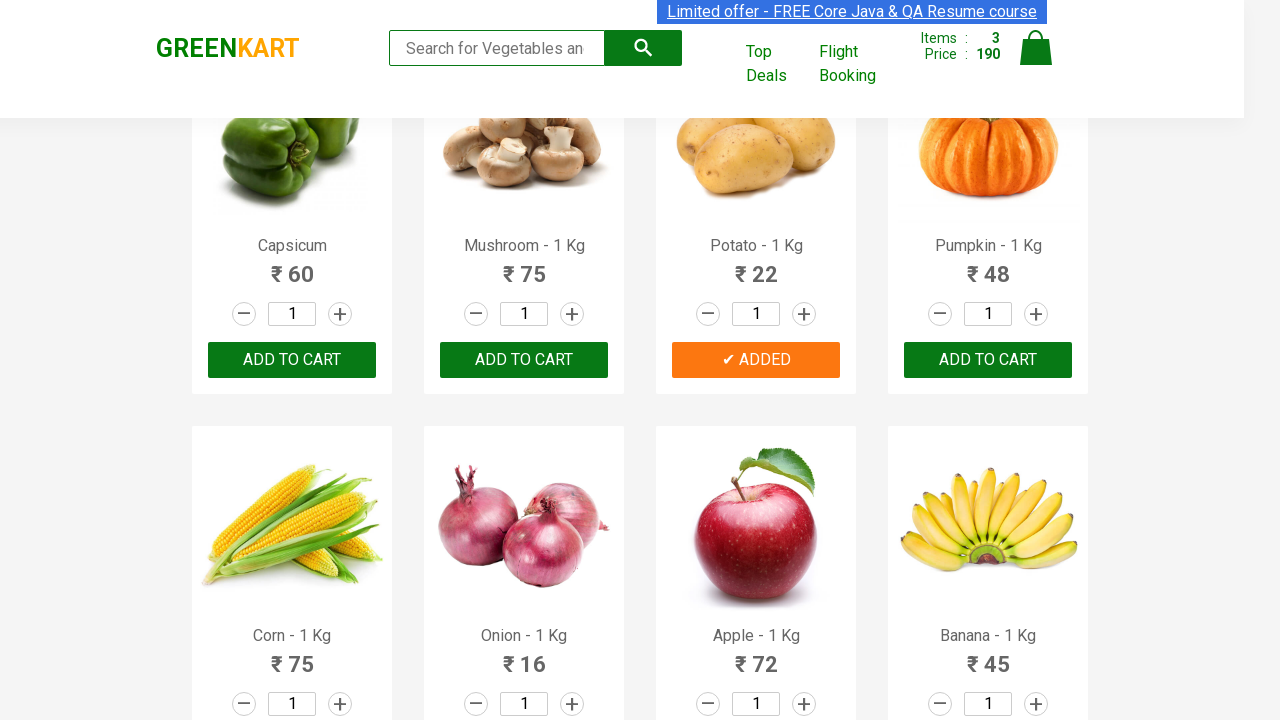

Extracted product name: Onion
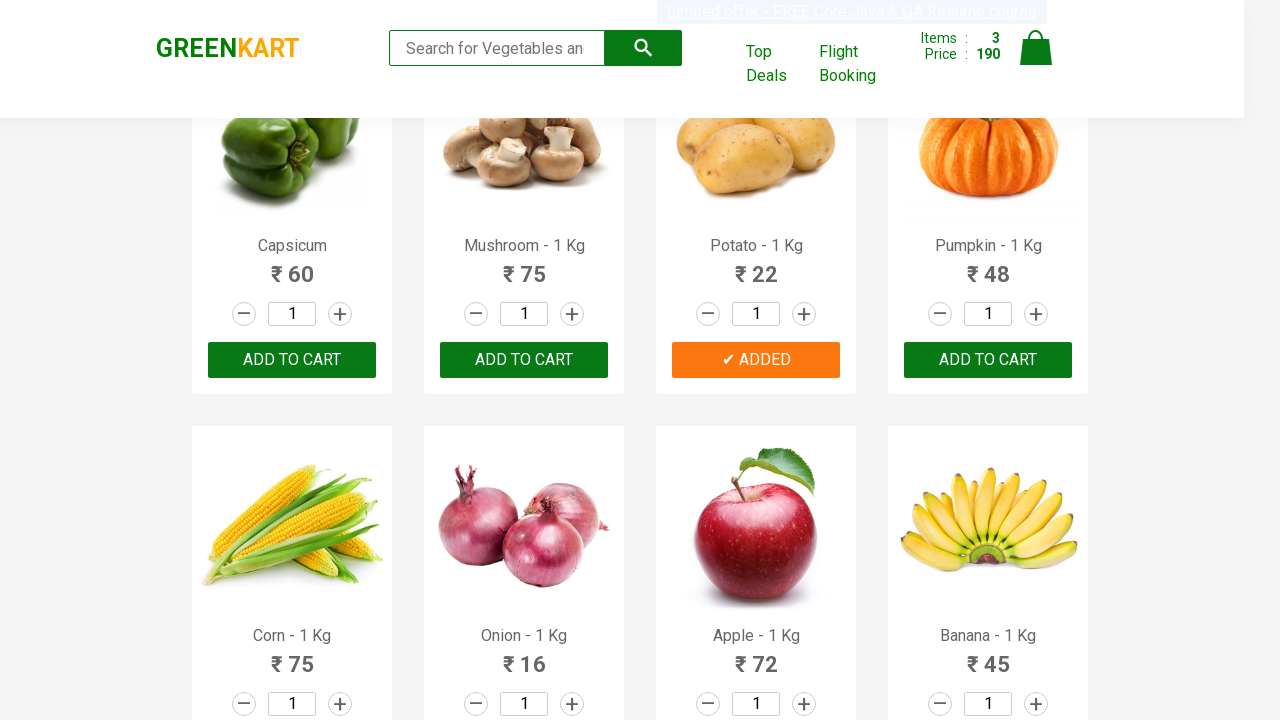

Retrieved product text content for item 15
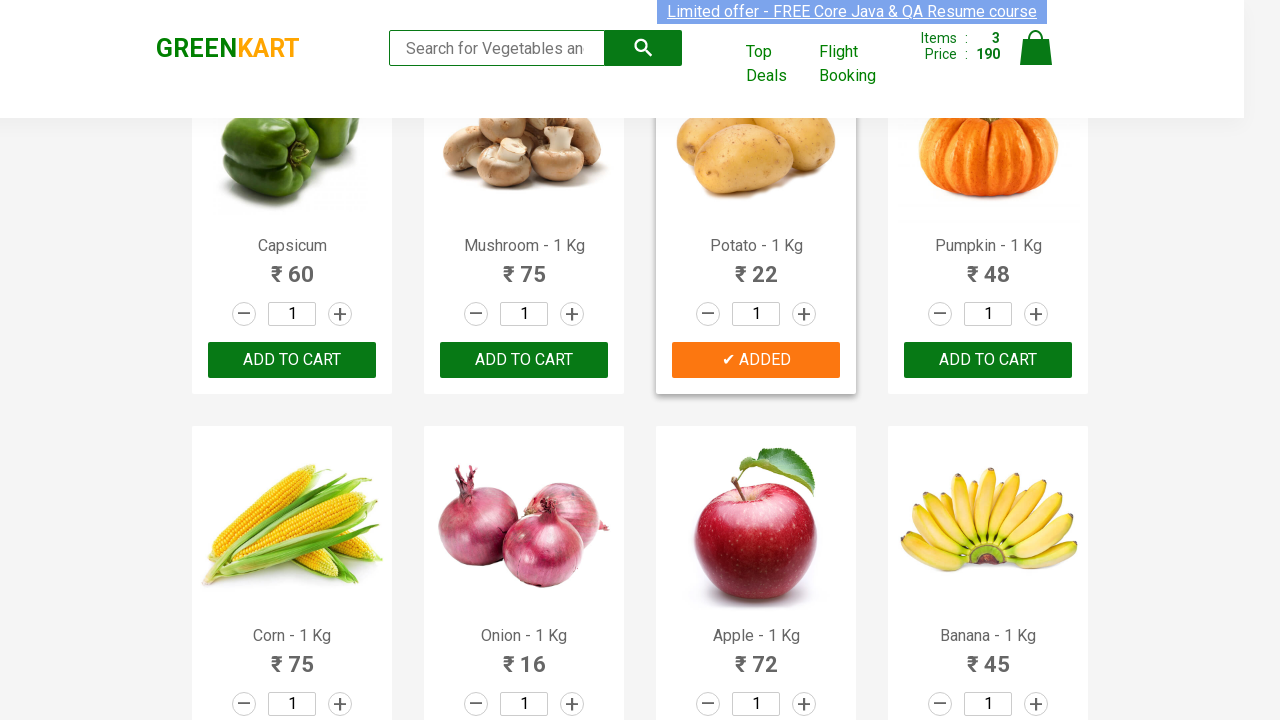

Extracted product name: Apple
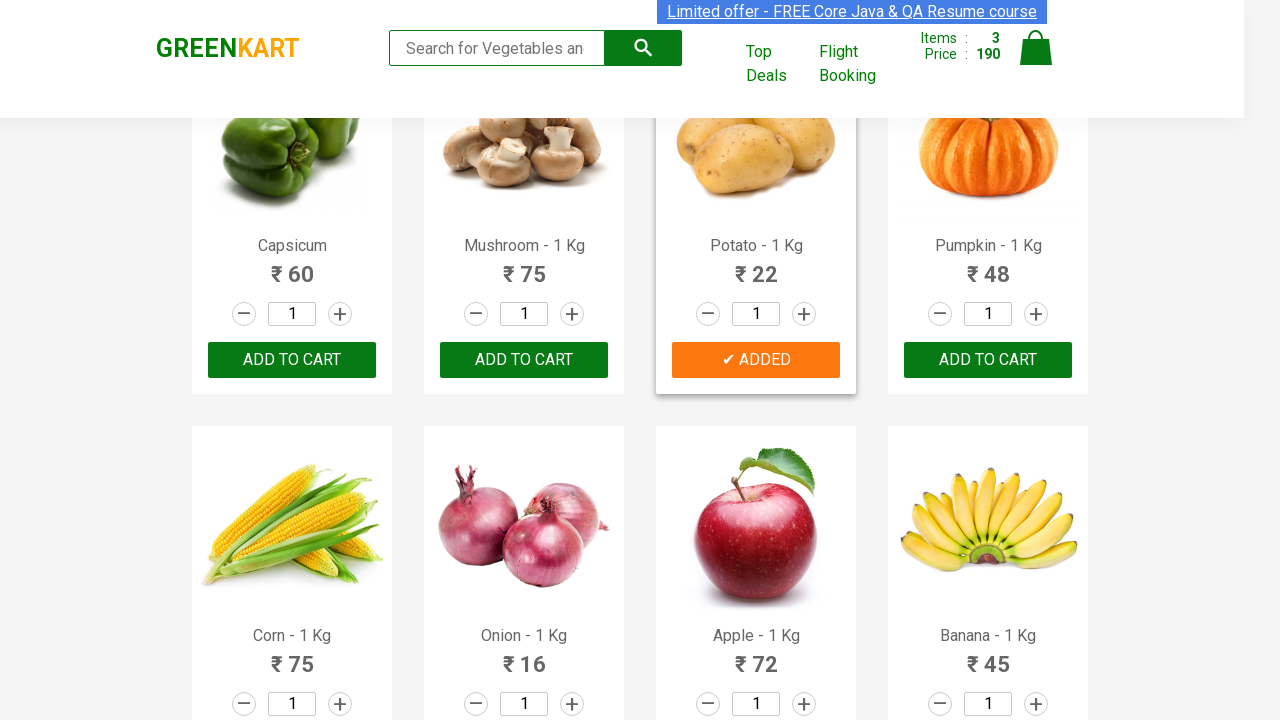

Retrieved product text content for item 16
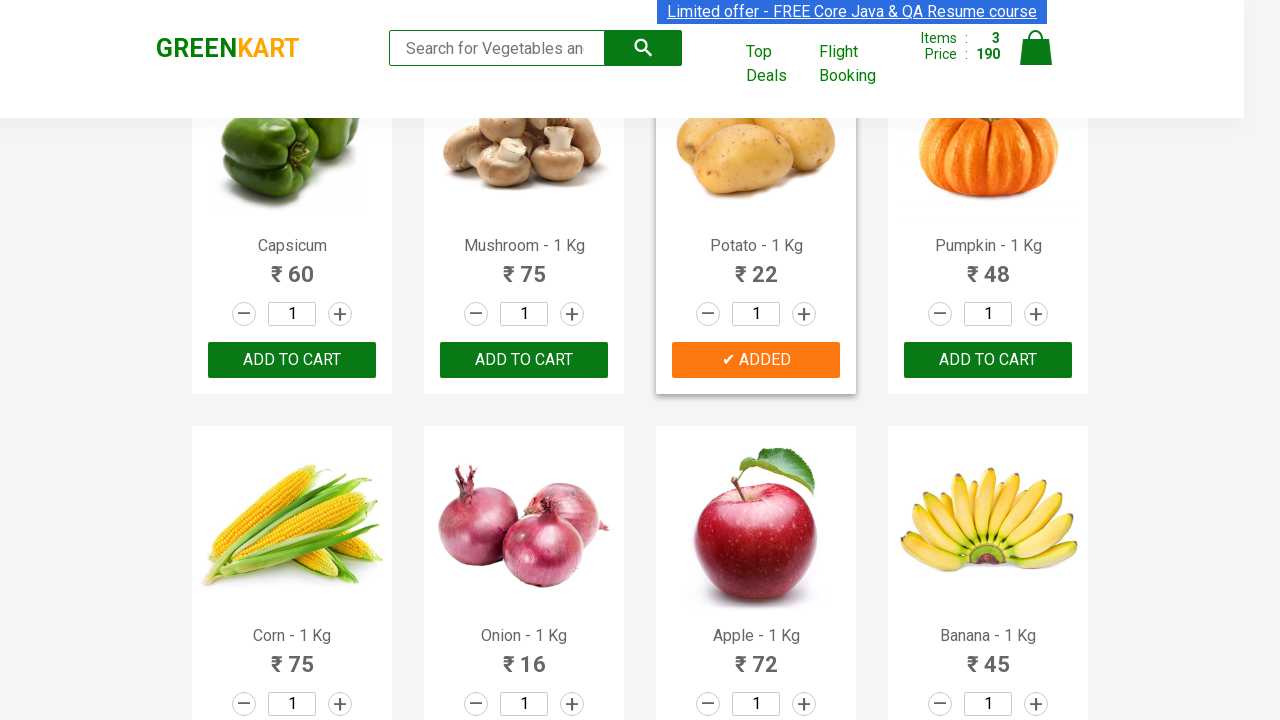

Extracted product name: Banana
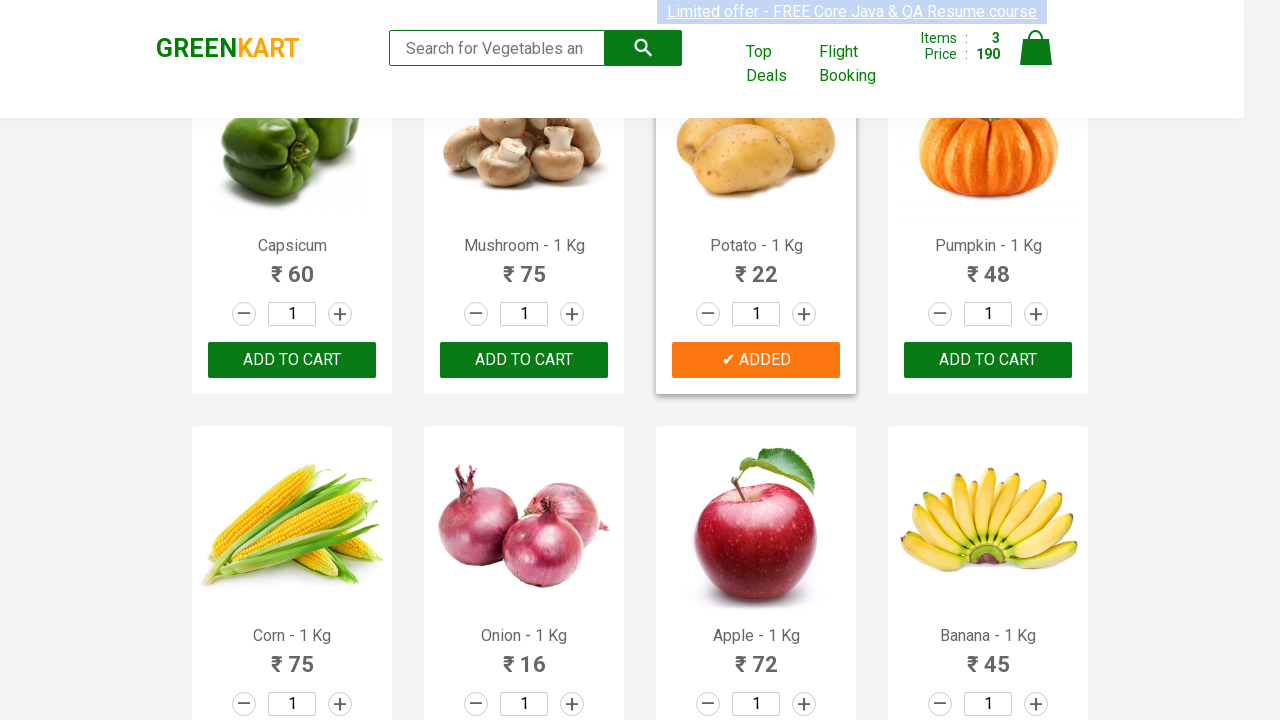

Retrieved product text content for item 17
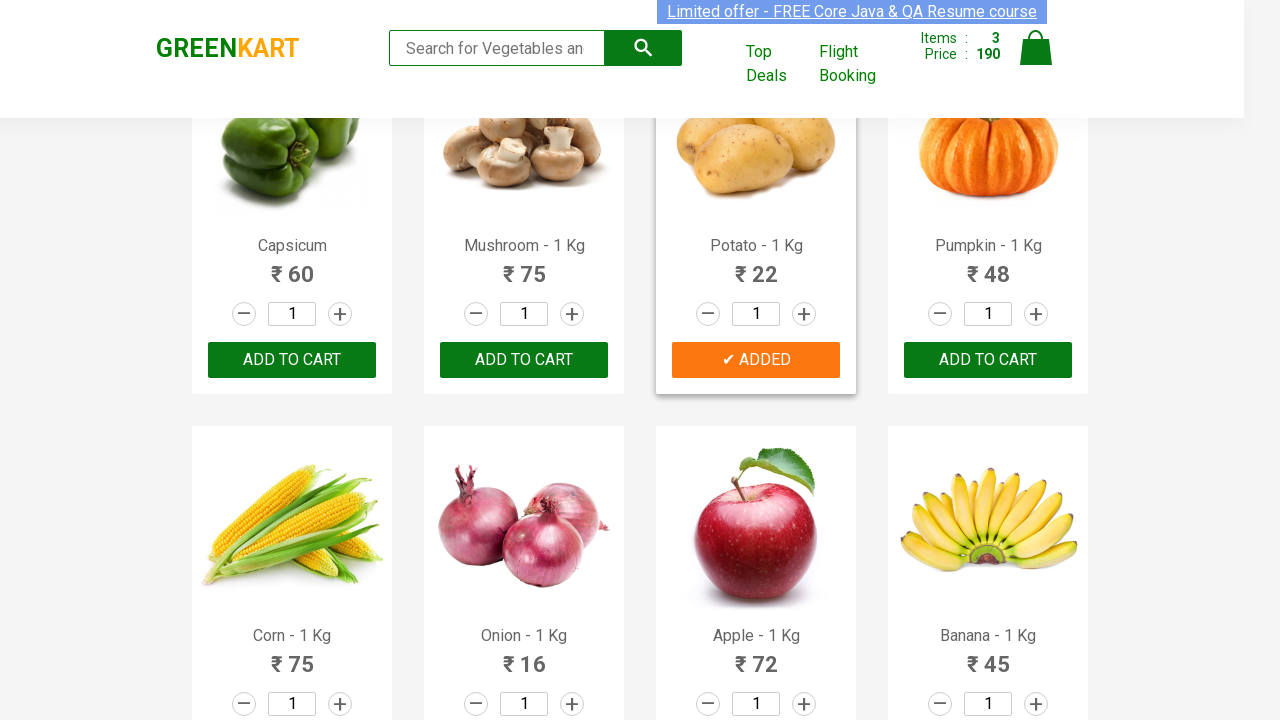

Extracted product name: Grapes
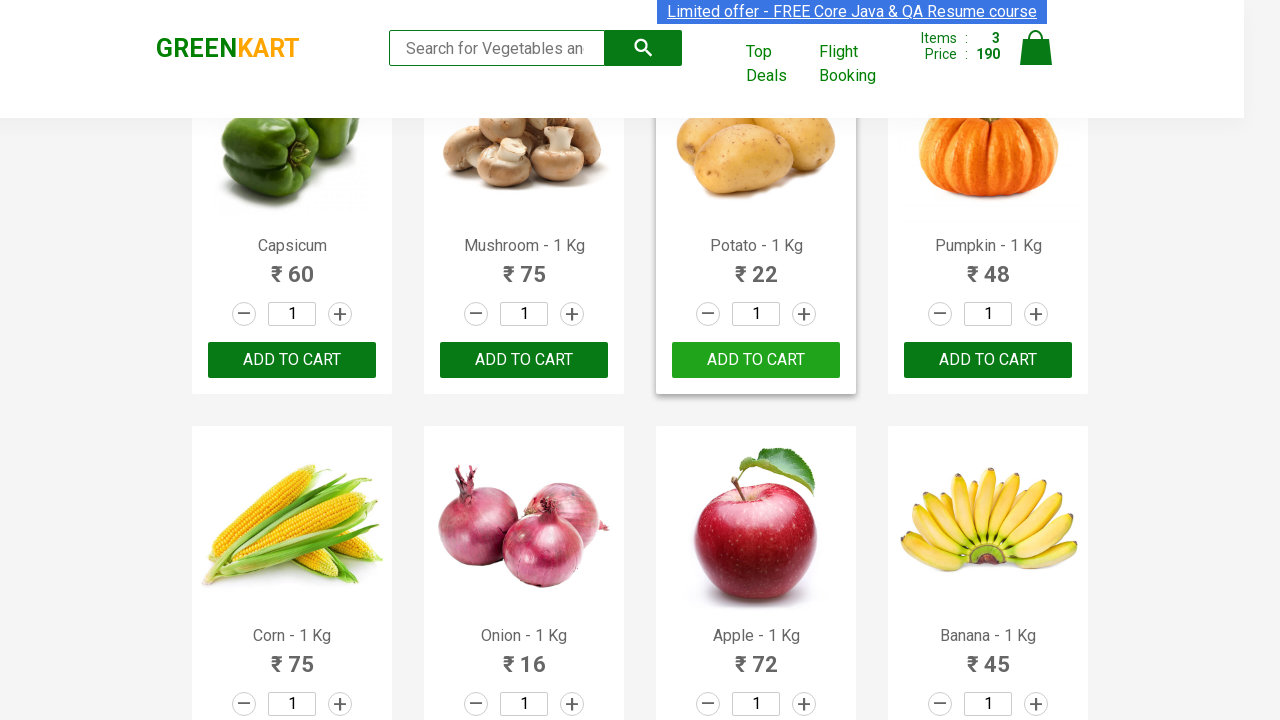

Retrieved product text content for item 18
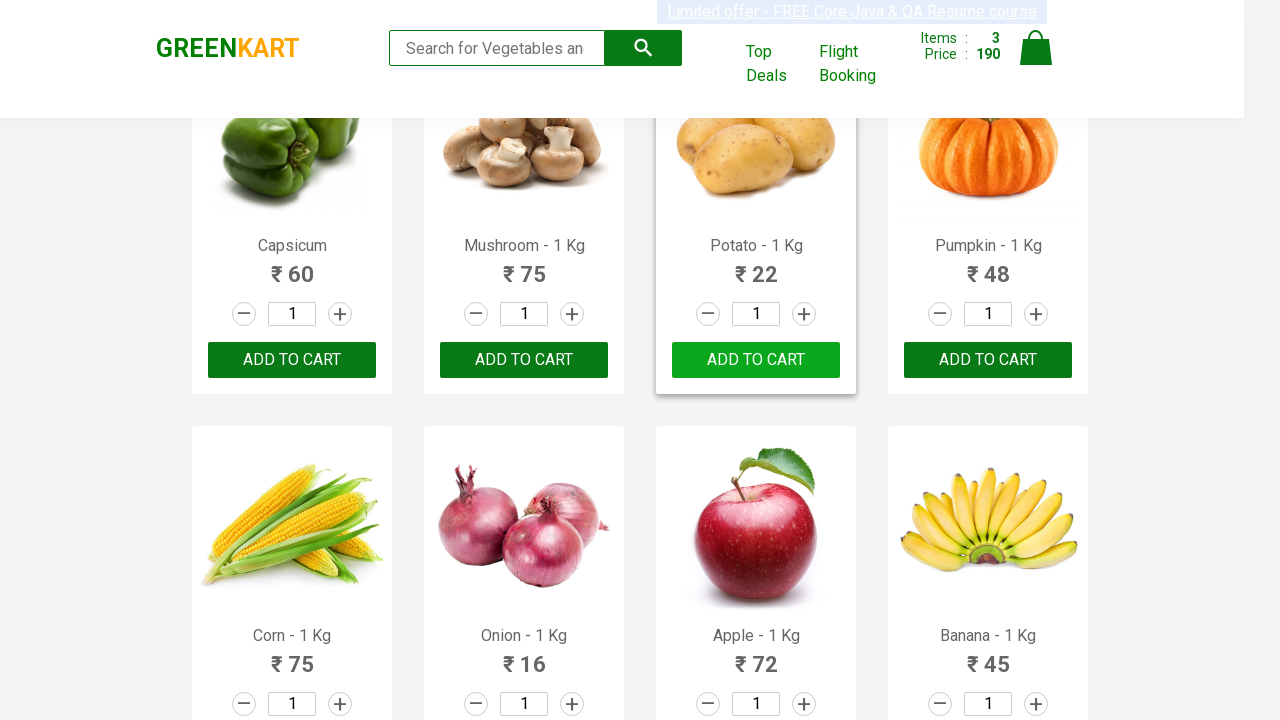

Extracted product name: Mango
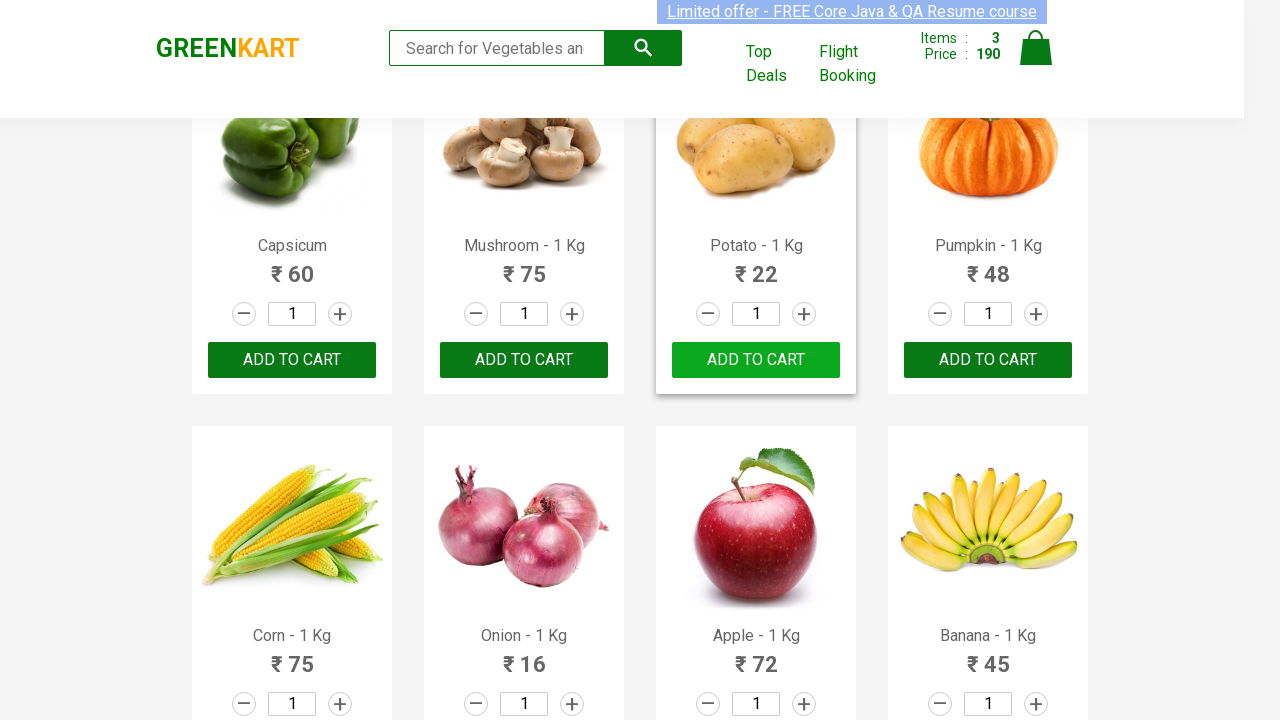

Retrieved product text content for item 19
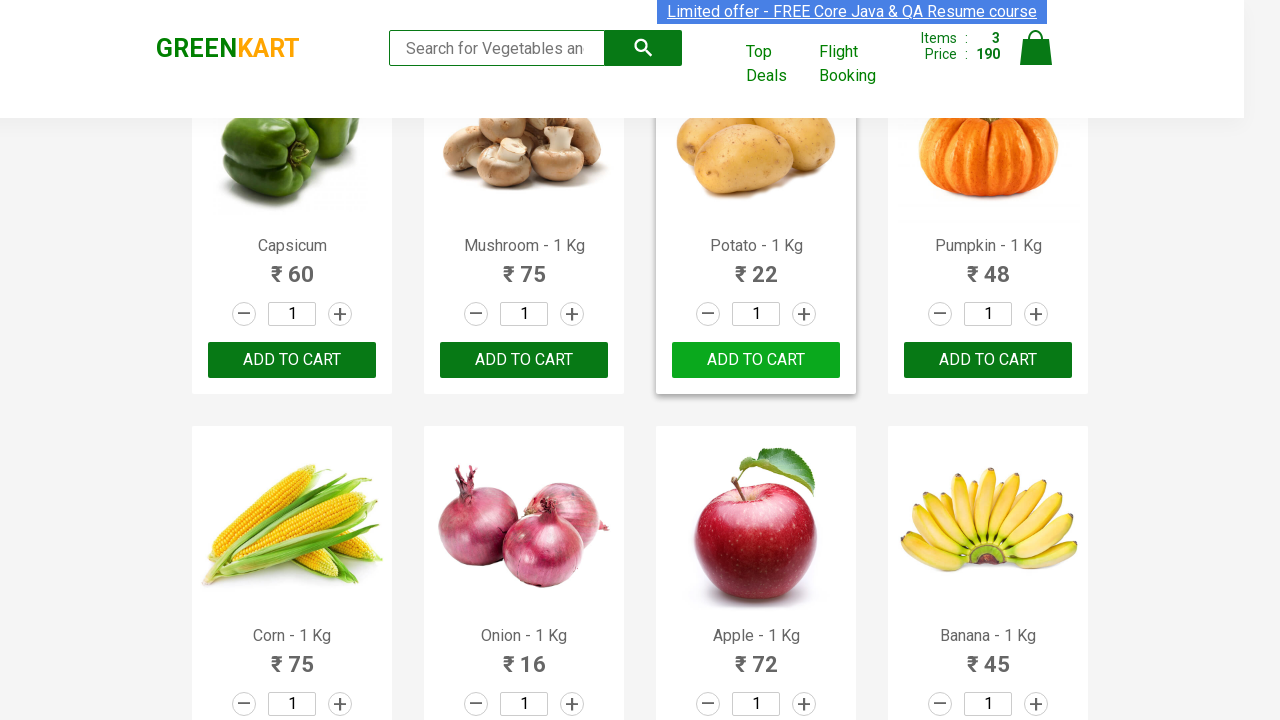

Extracted product name: Musk Melon
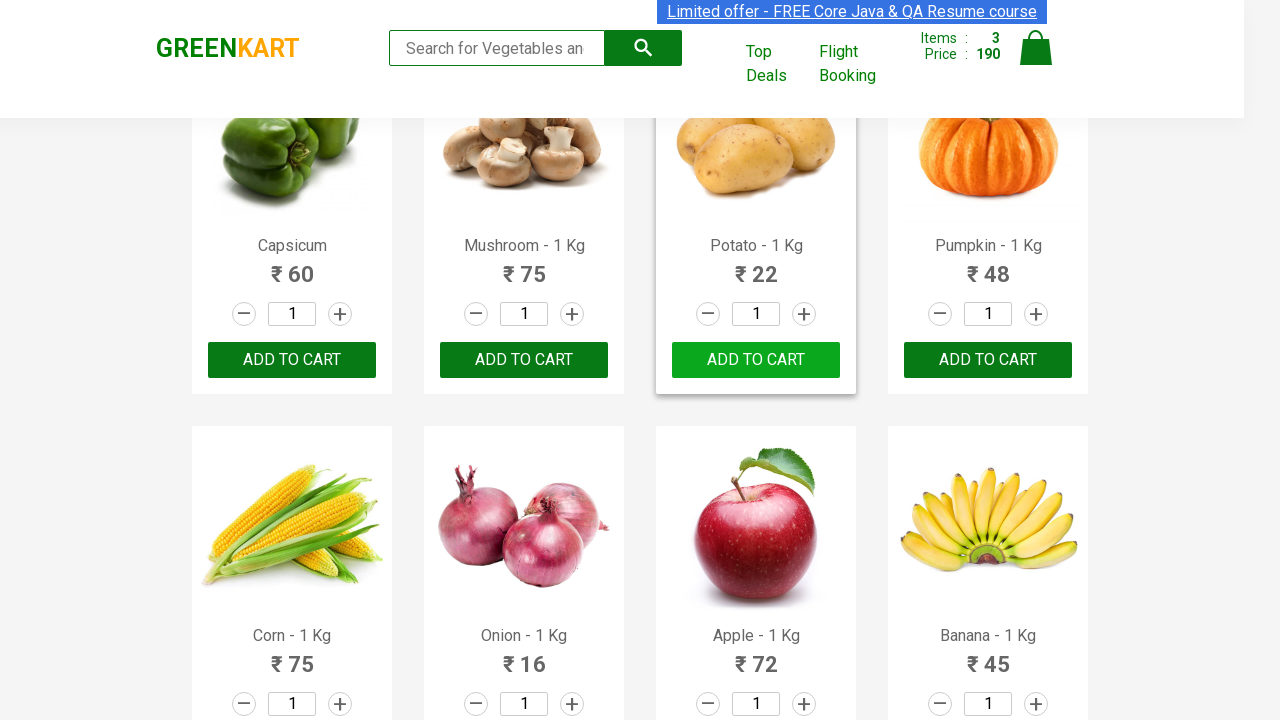

Retrieved product text content for item 20
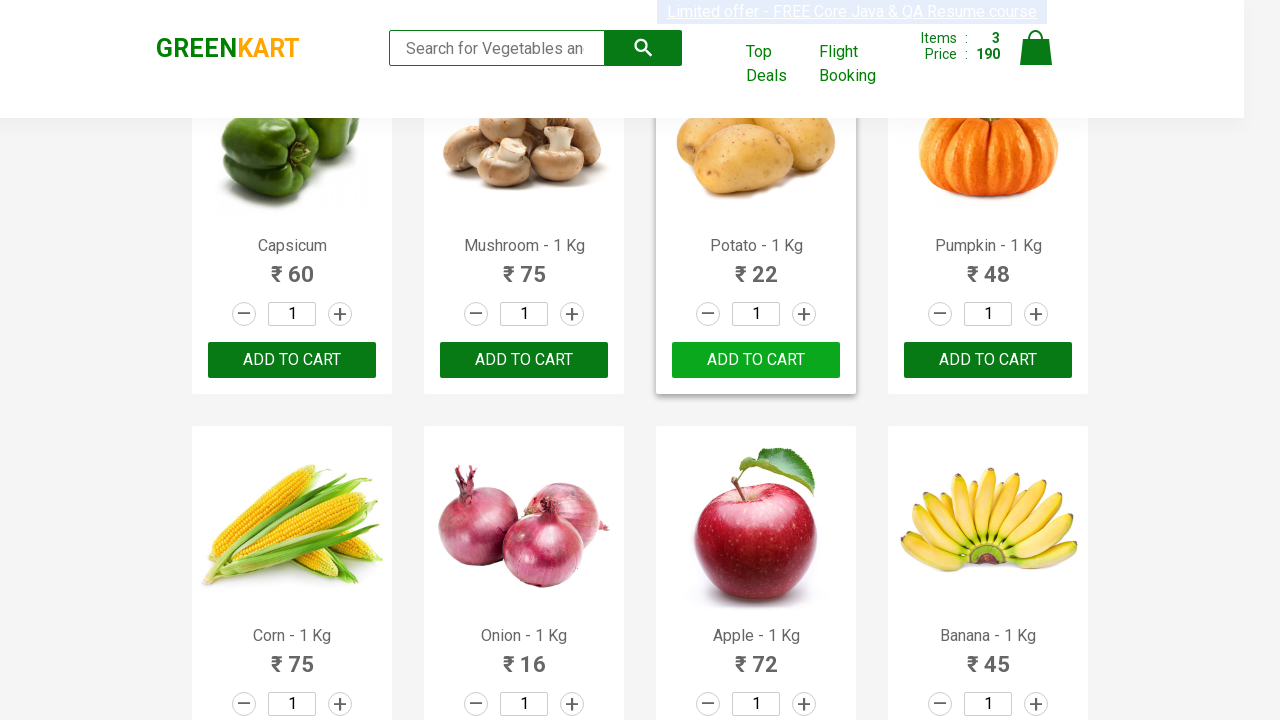

Extracted product name: Orange
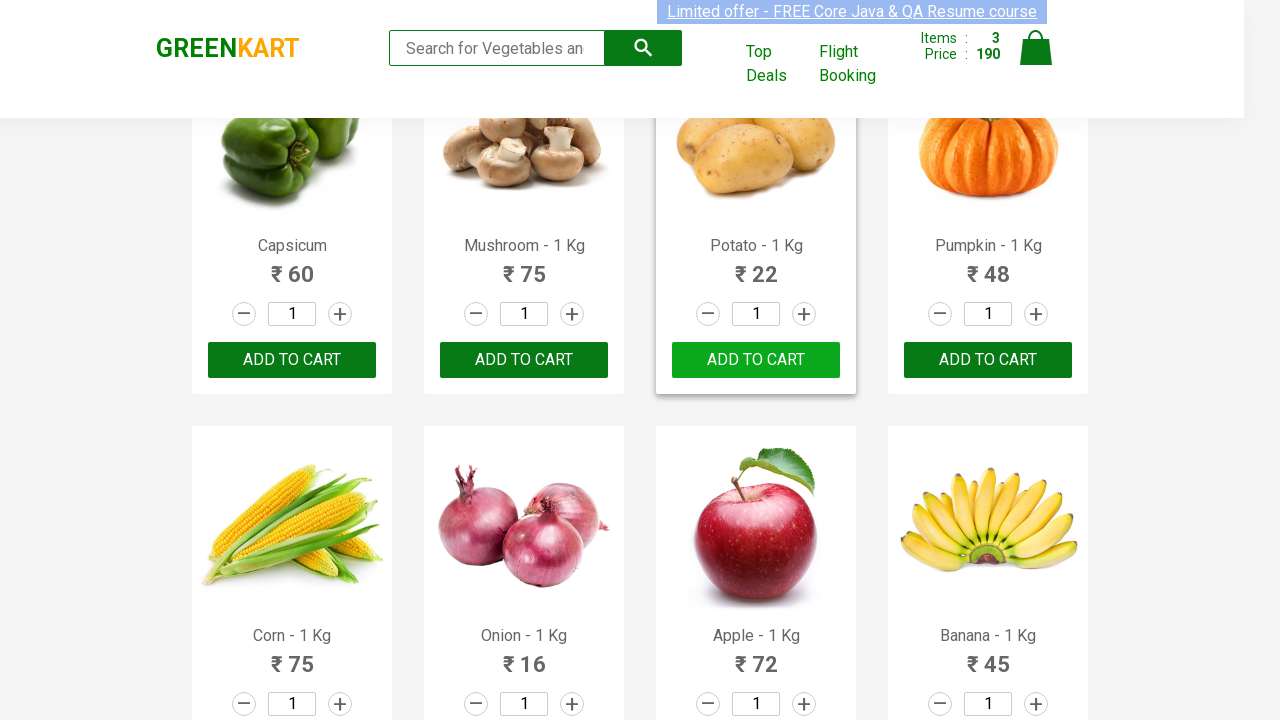

Clicked 'Add to Cart' button for Orange at (988, 360) on xpath=//div[@class='product-action']//button >> nth=19
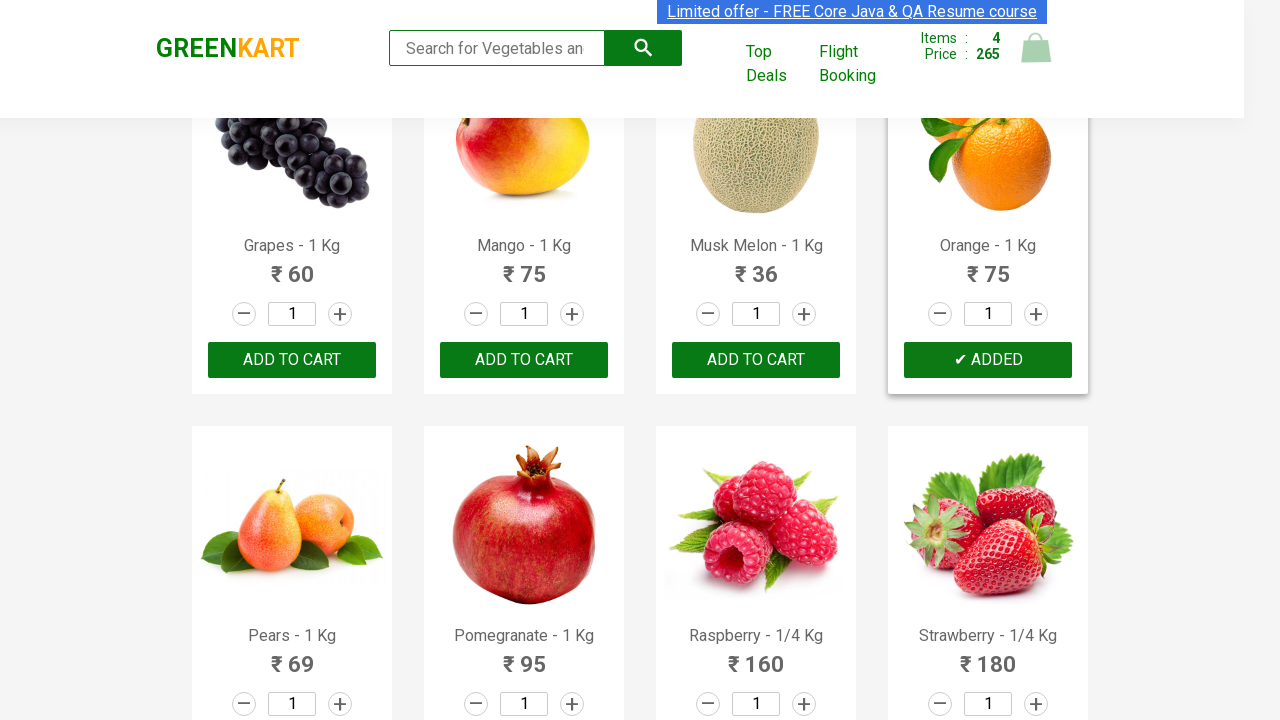

Added Orange to cart (total items added: 4)
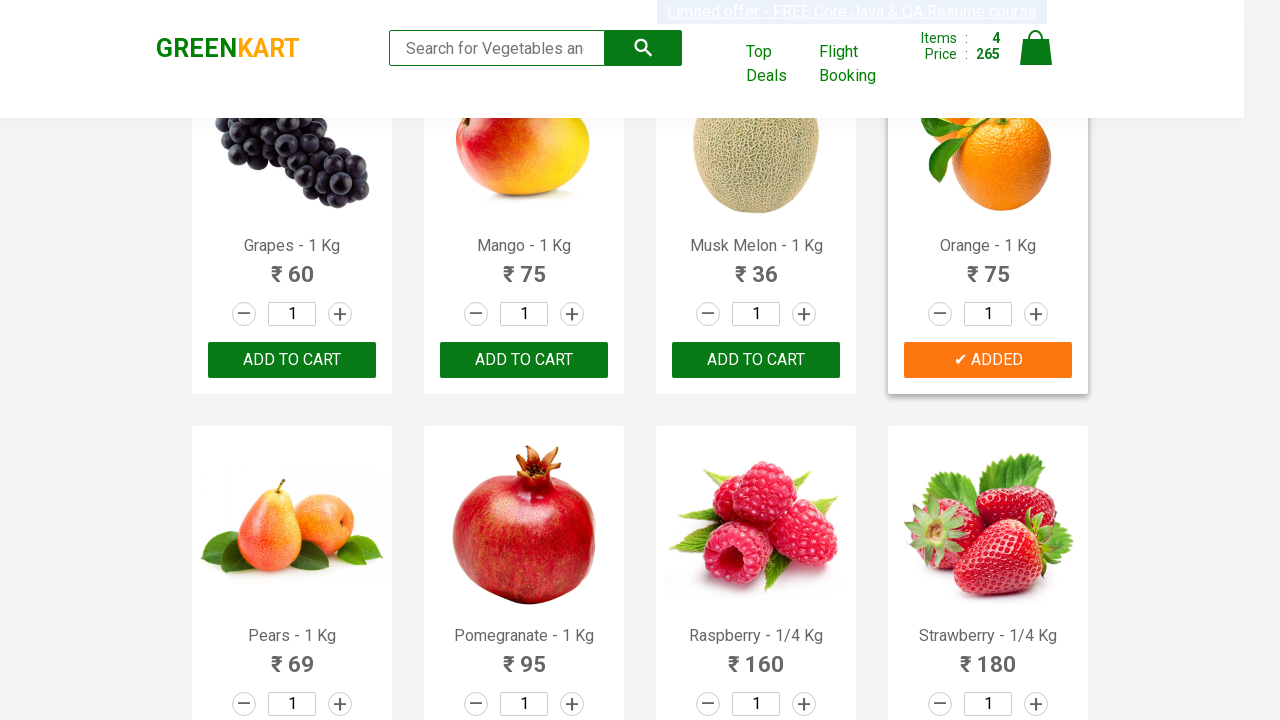

All 4 required items have been added to cart, stopping search
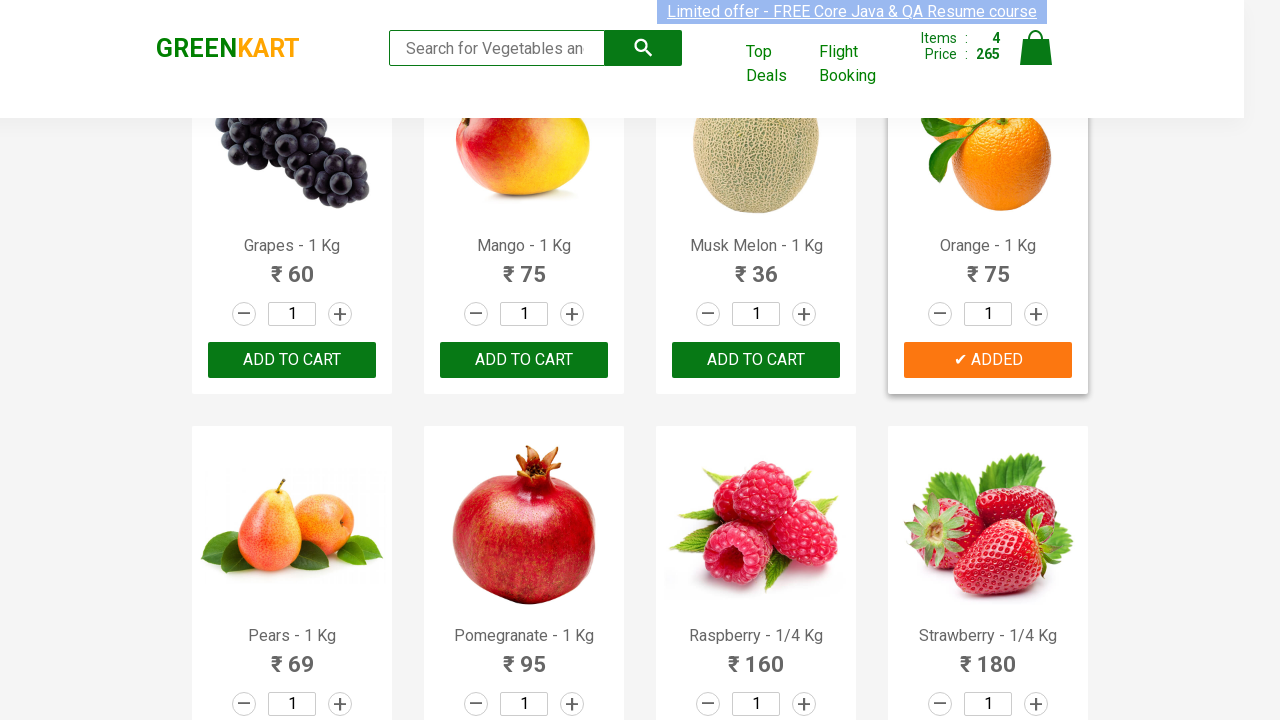

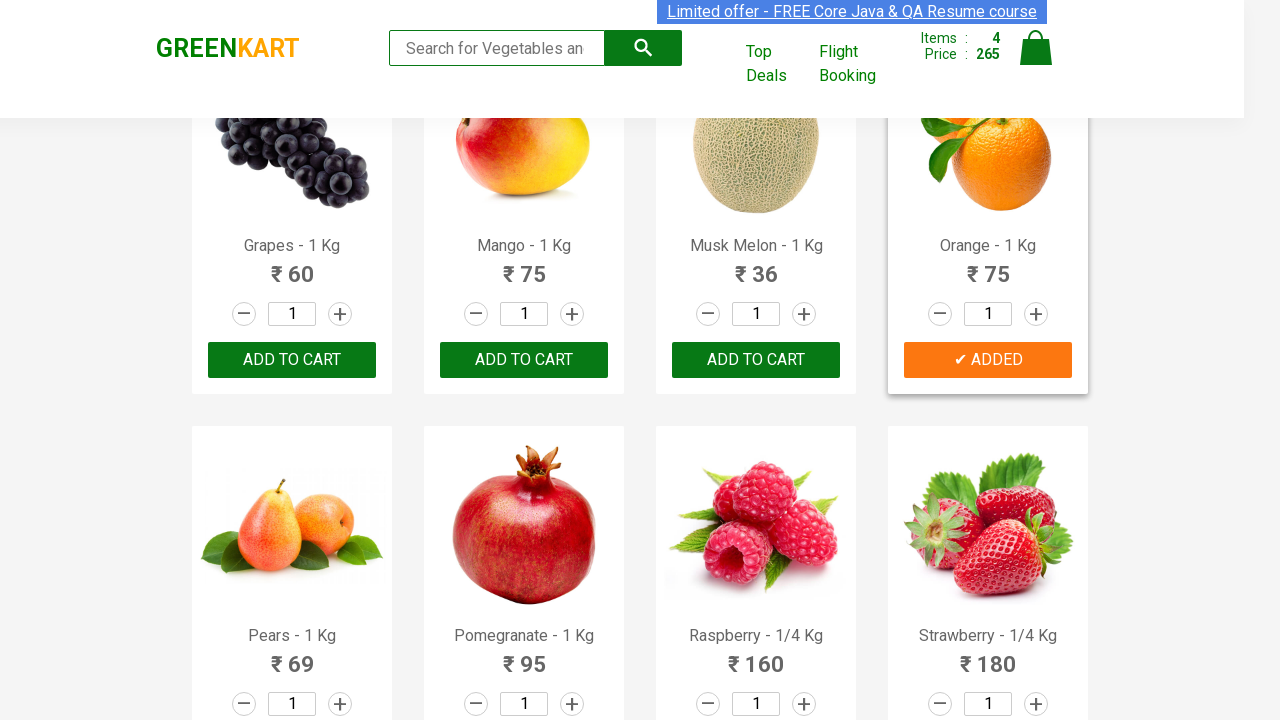